Tests the TodoMVC React application by adding multiple todo items, verifying checkboxes are present, checking item count updates correctly, hovering to reveal delete button, deleting a todo item, and verifying the count updates after deletion.

Starting URL: https://todomvc.com/examples/react/dist/

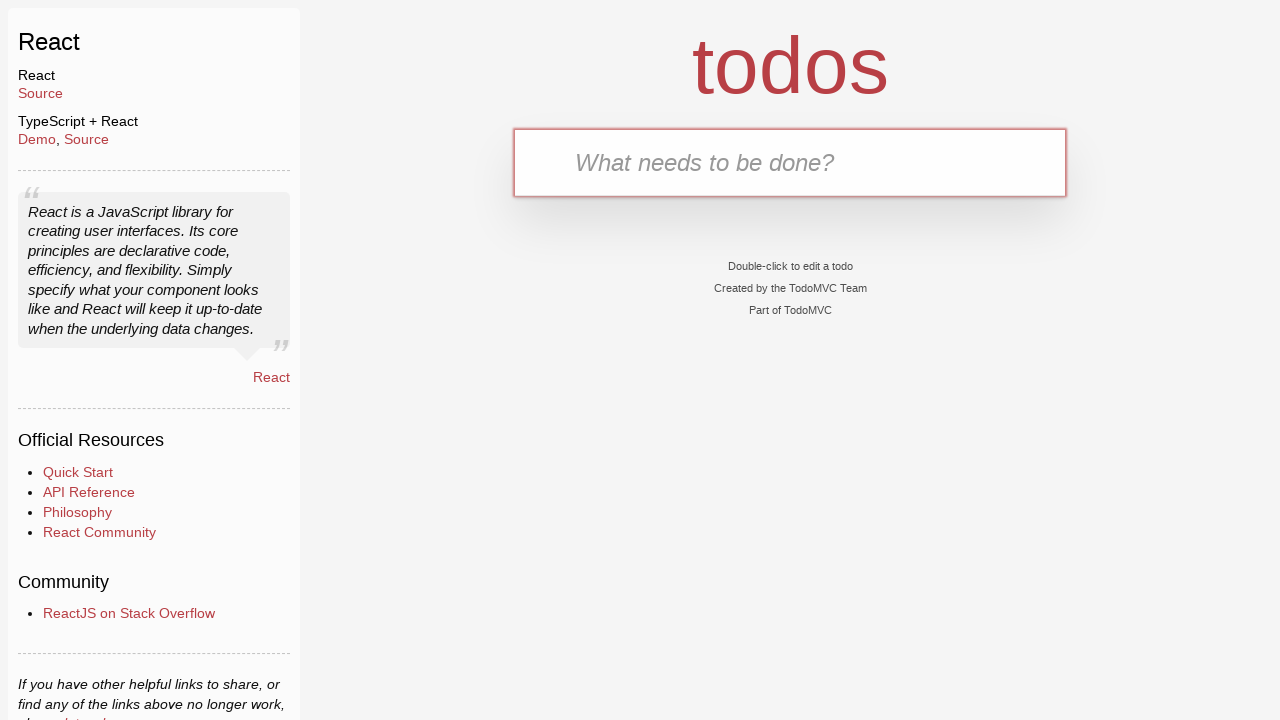

Waited for page to load (domcontentloaded)
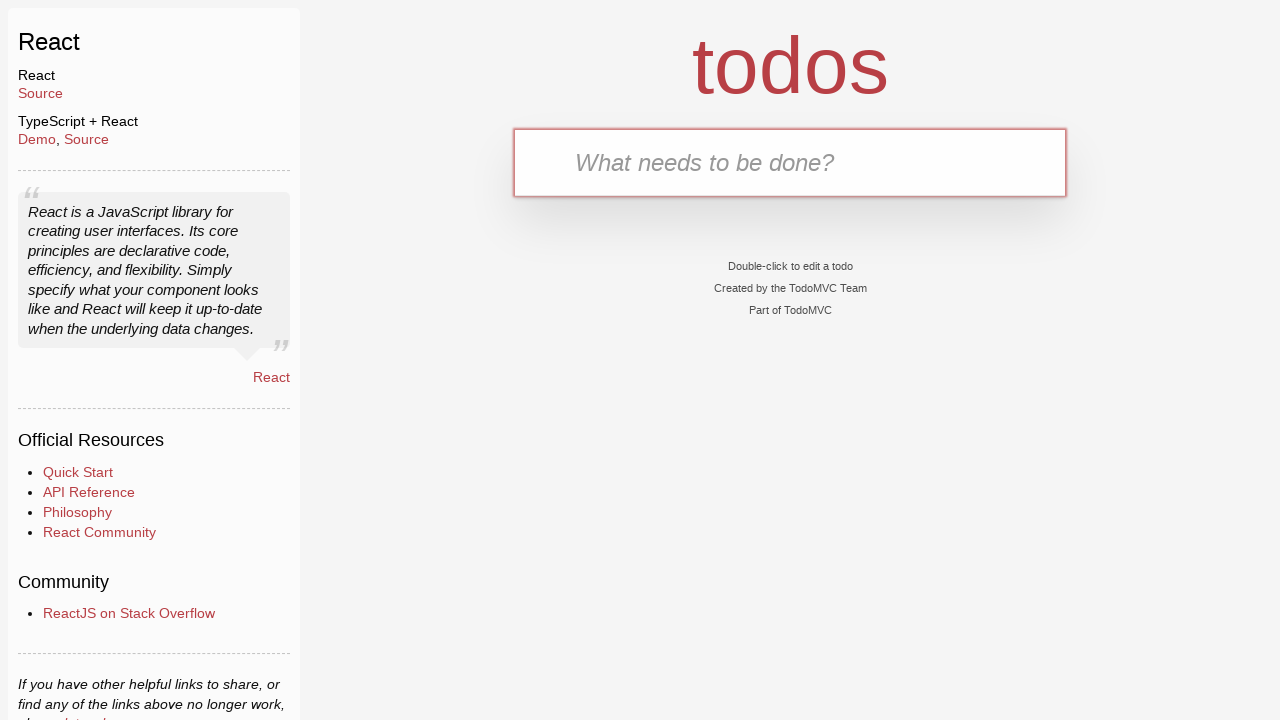

Verified 'TodoMVC' is in page title
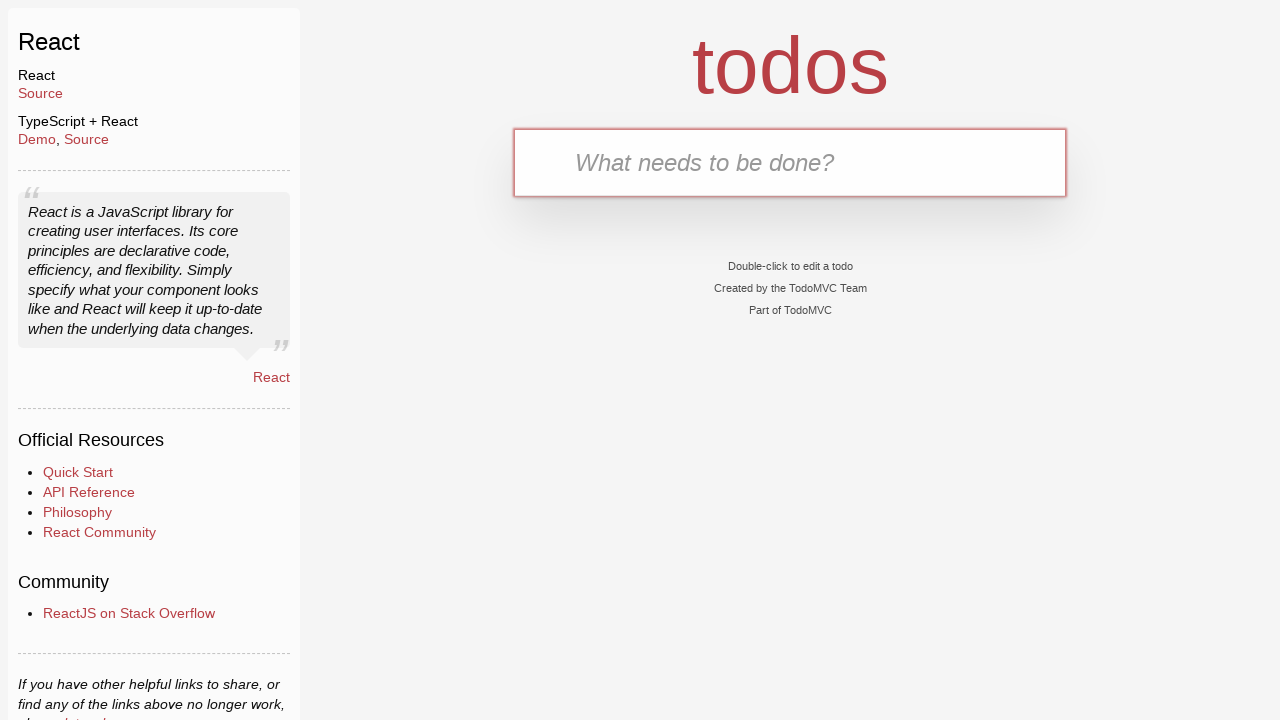

Located input field for new todo items
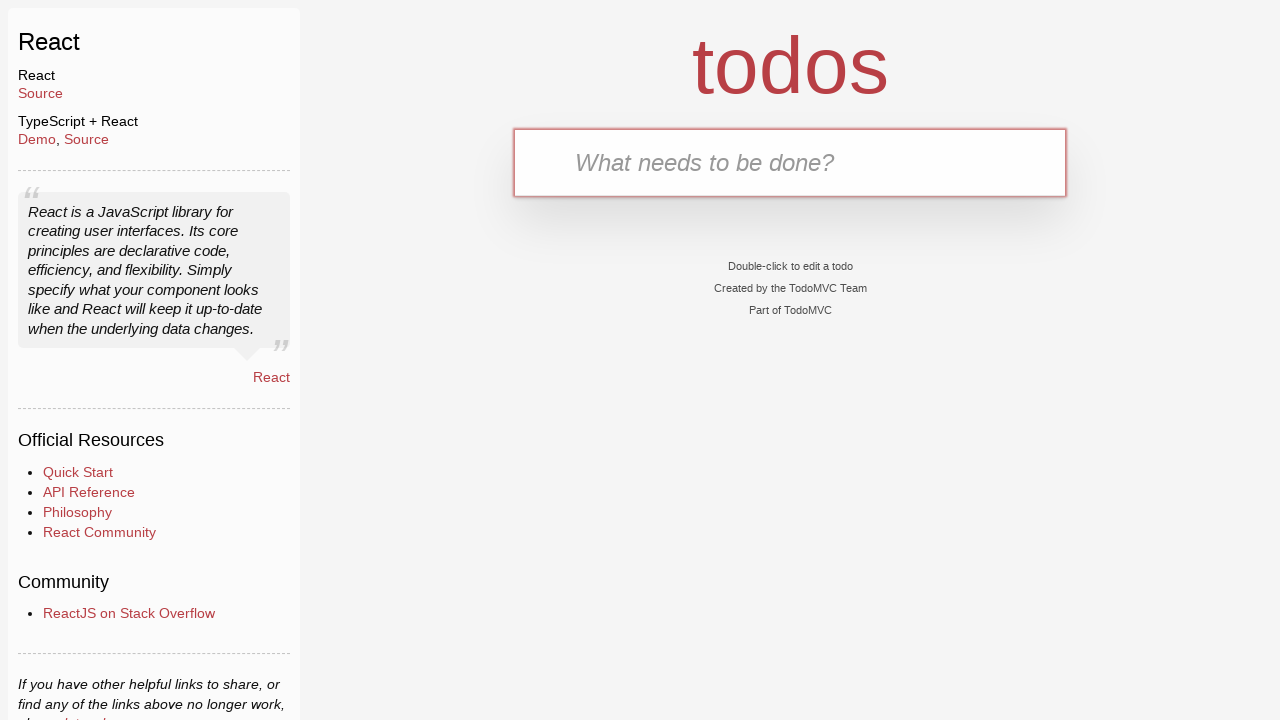

Filled input field with 'Buy Milk' on .new-todo
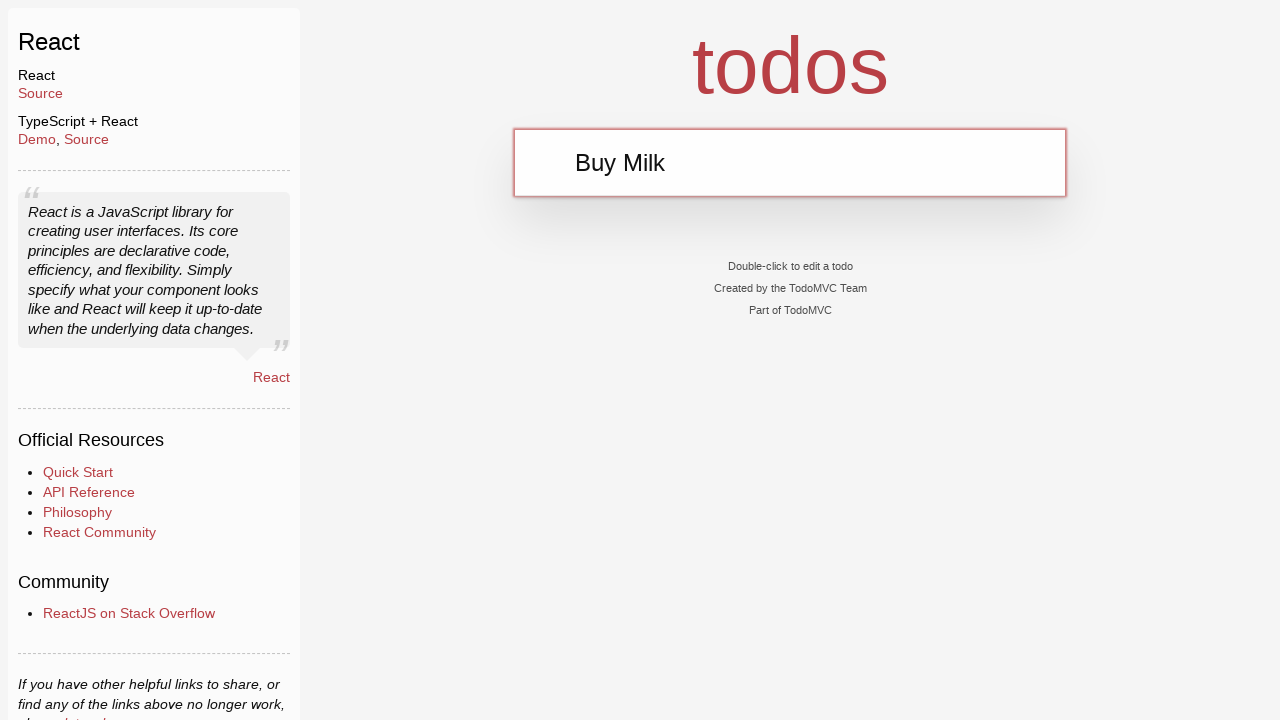

Pressed Enter to add first todo item 'Buy Milk' on .new-todo
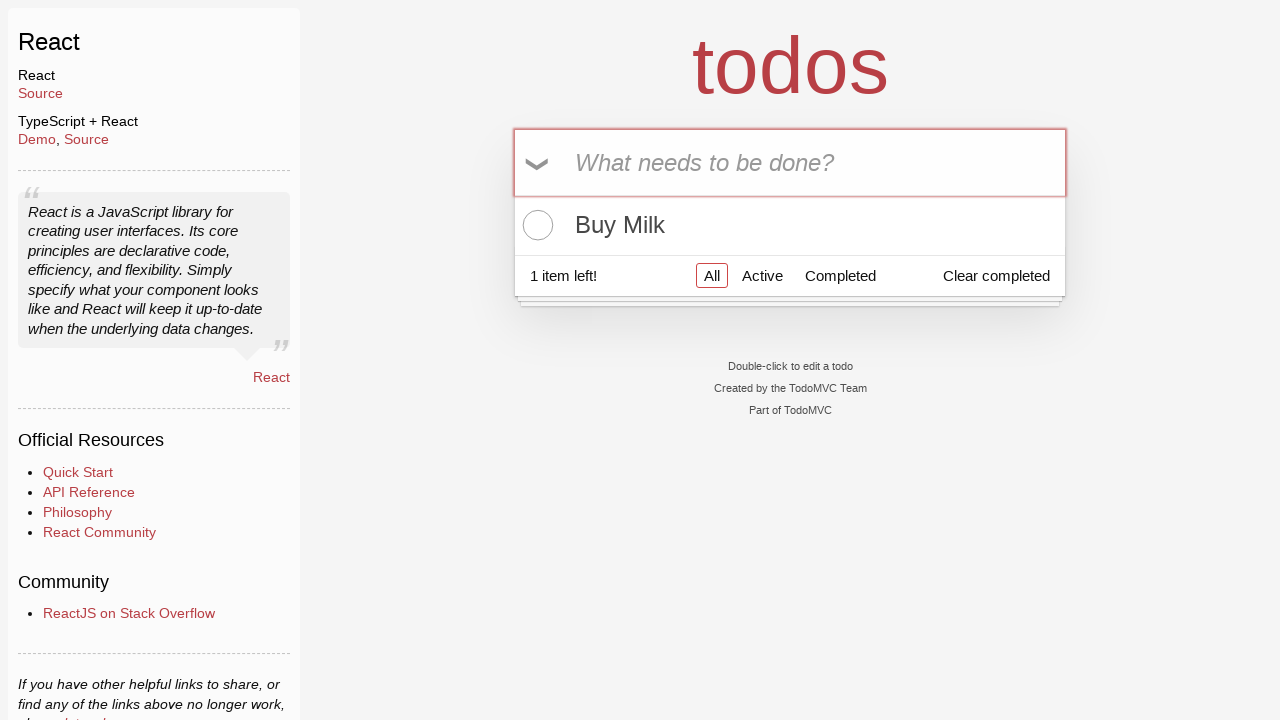

Waited for todo list item to appear
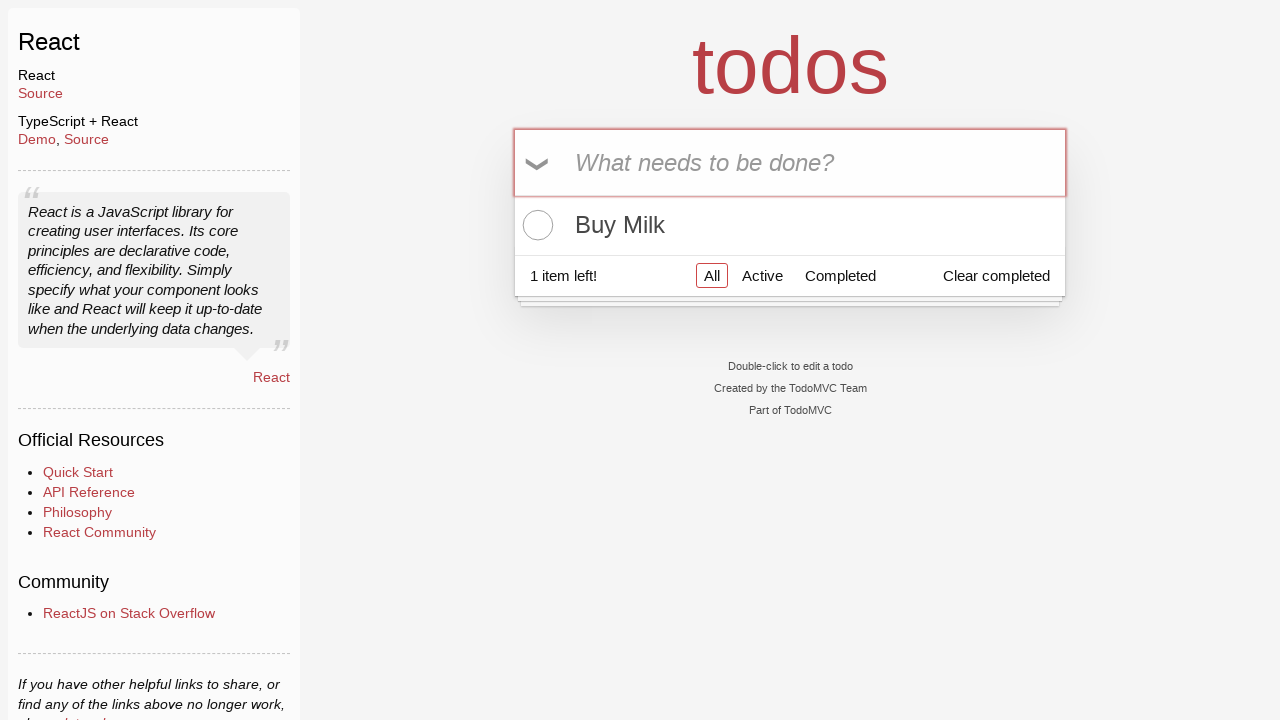

Located todo list container
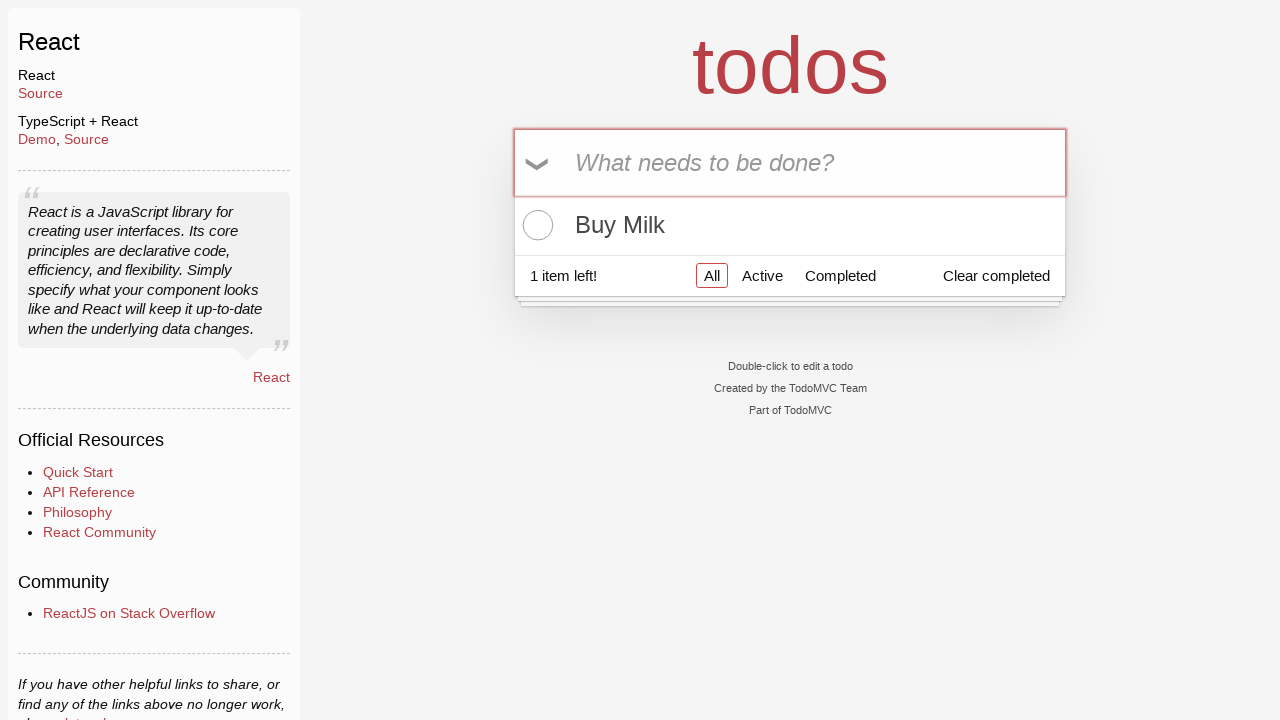

Verified 'Buy Milk' is present in todo list
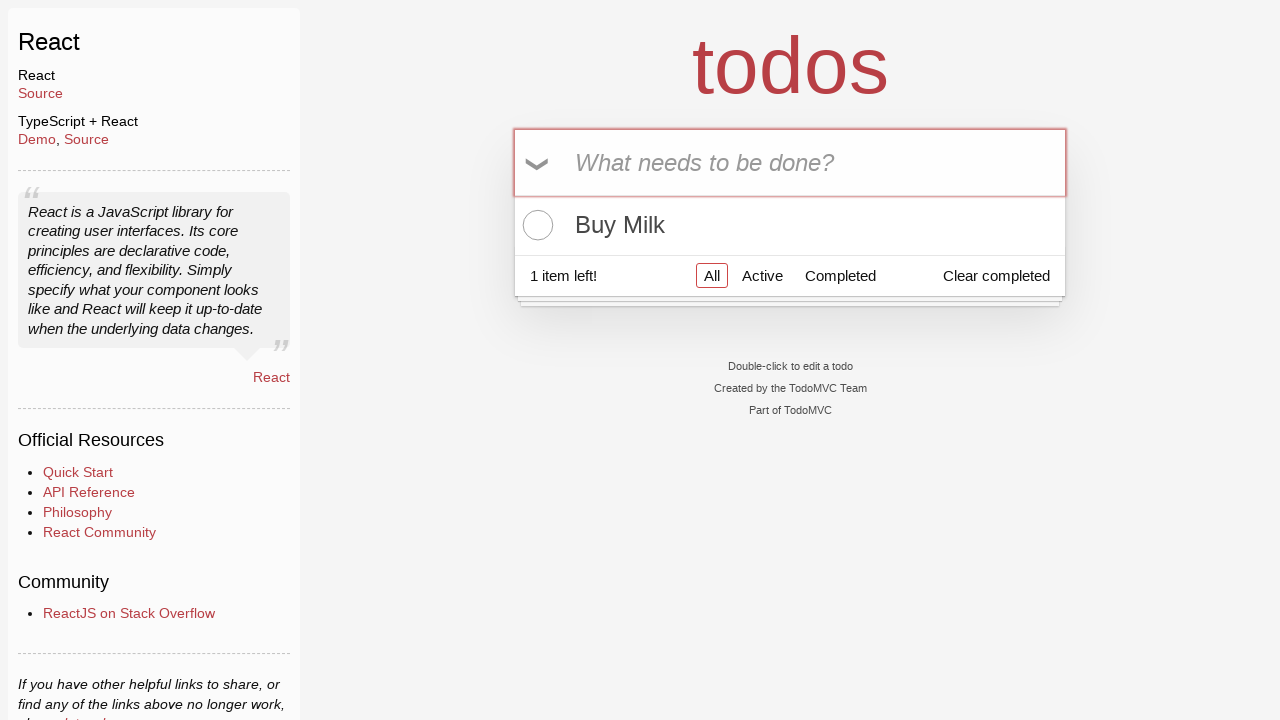

Filled input field with 'Exercise' on .new-todo
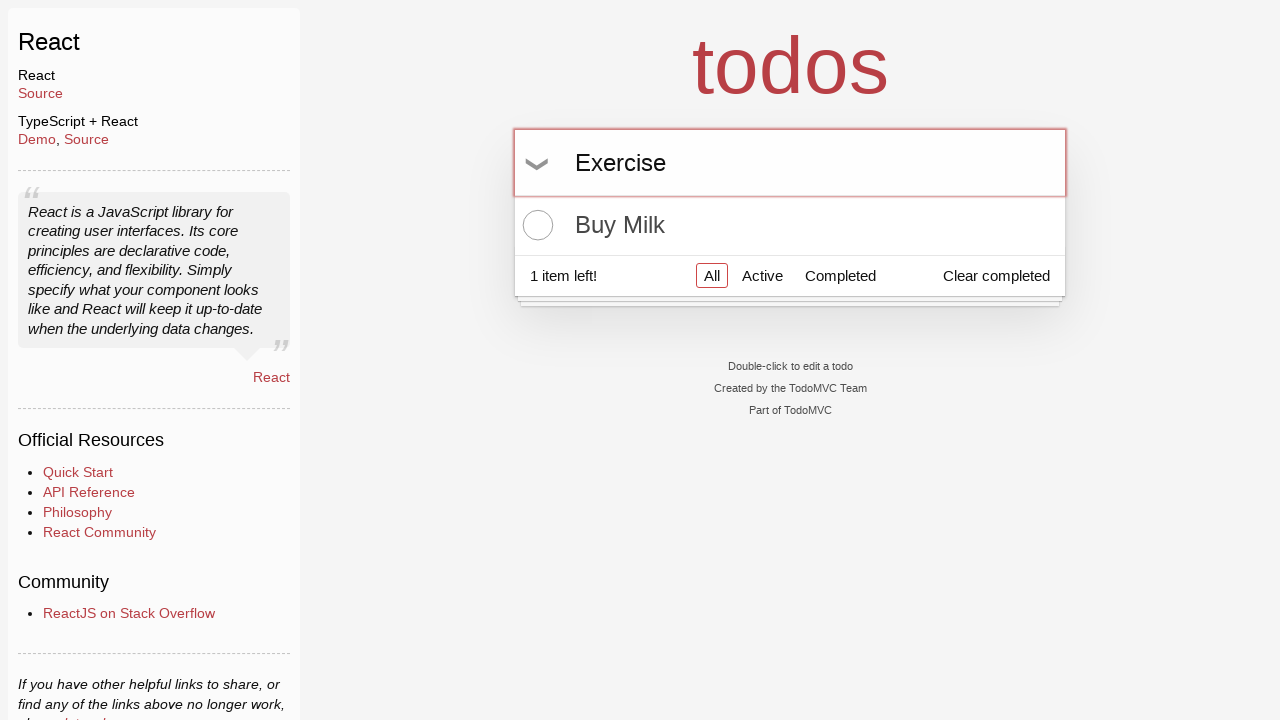

Pressed Enter to add second todo item 'Exercise' on .new-todo
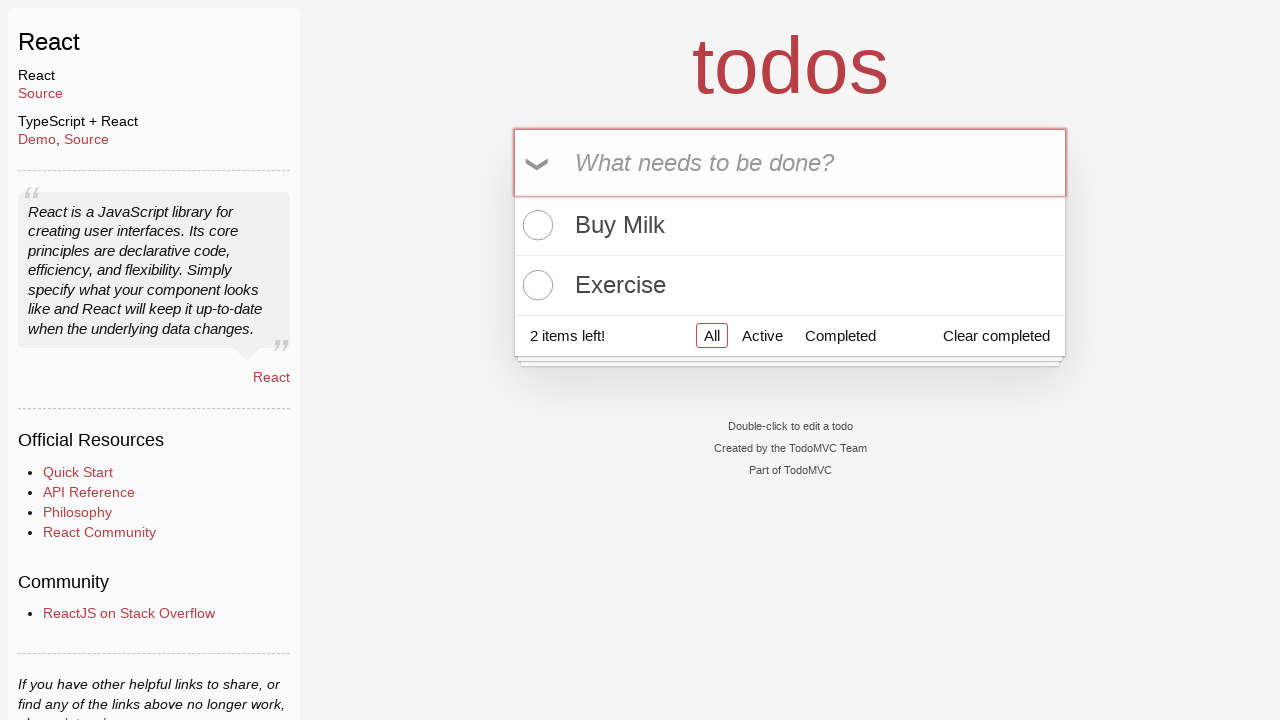

Waited for second todo item to appear
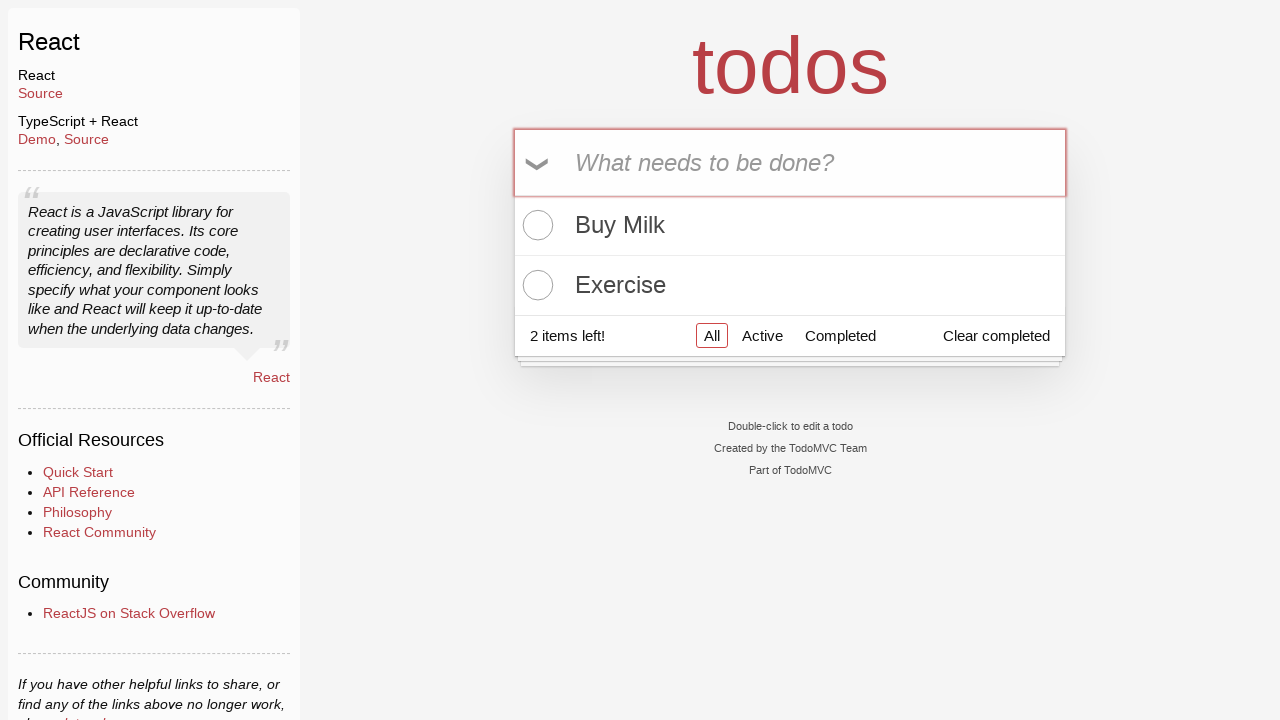

Located first todo item label
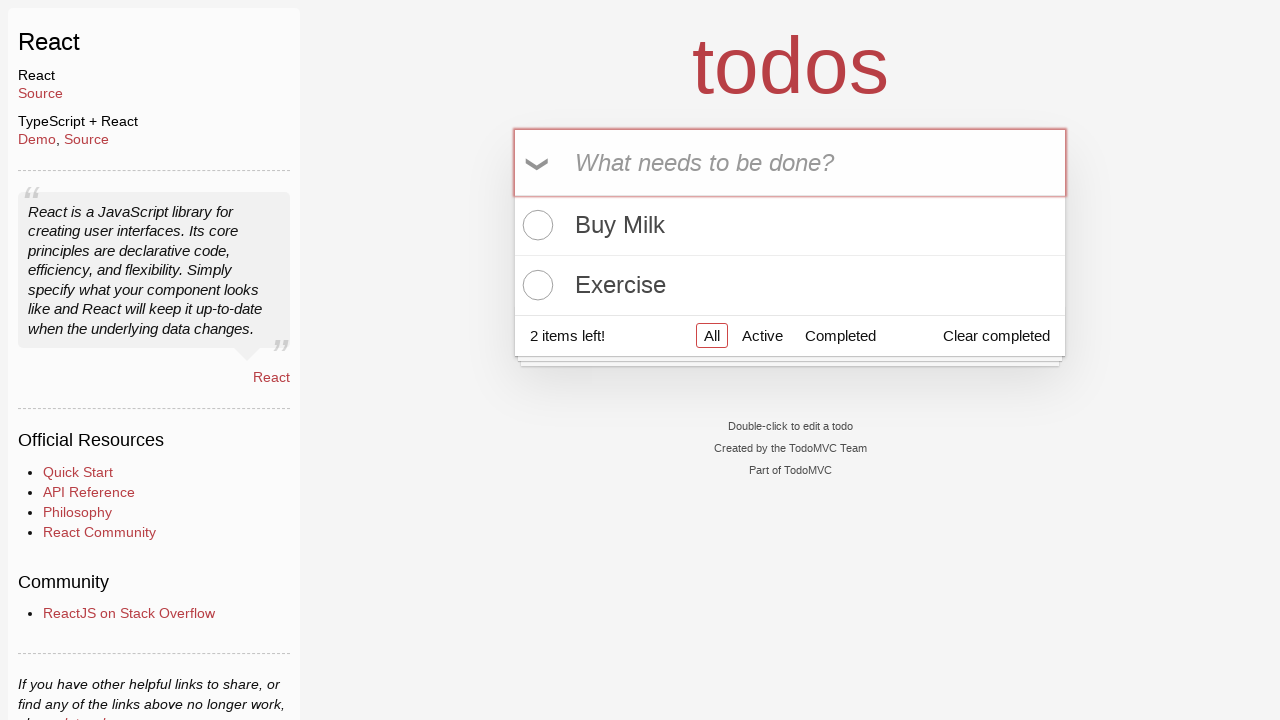

Located second todo item label
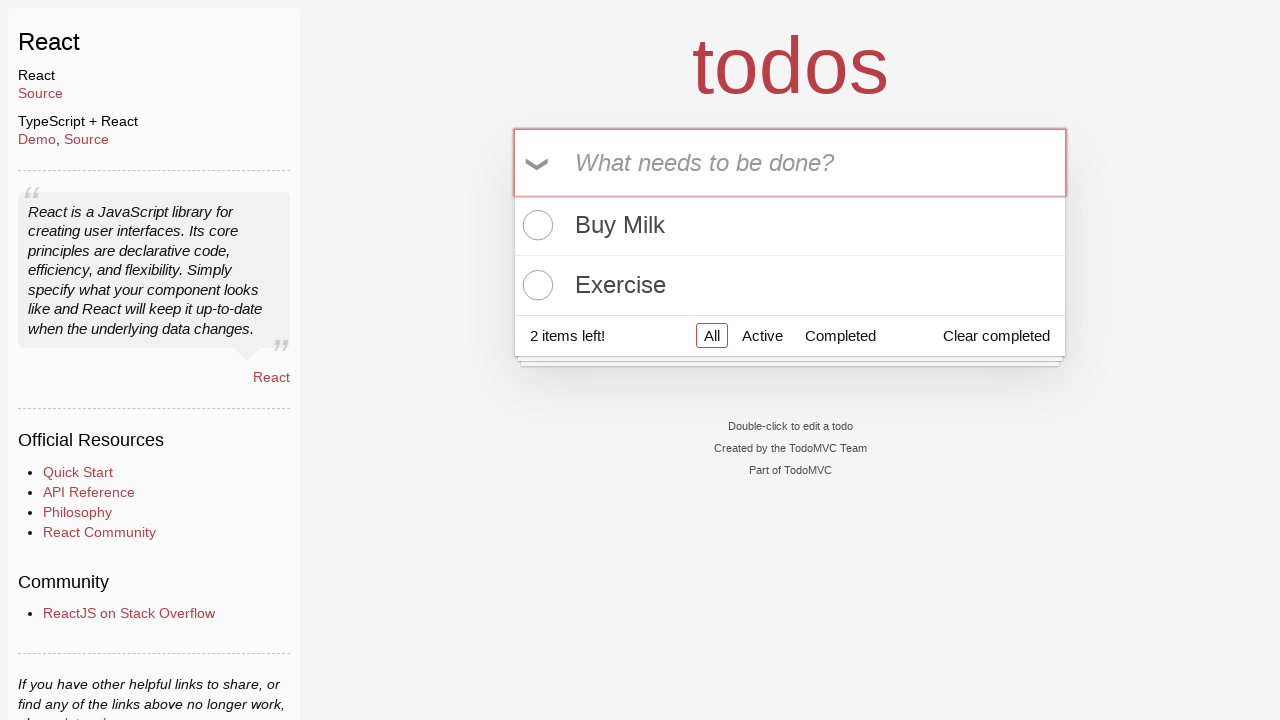

Verified first todo item contains 'Buy Milk'
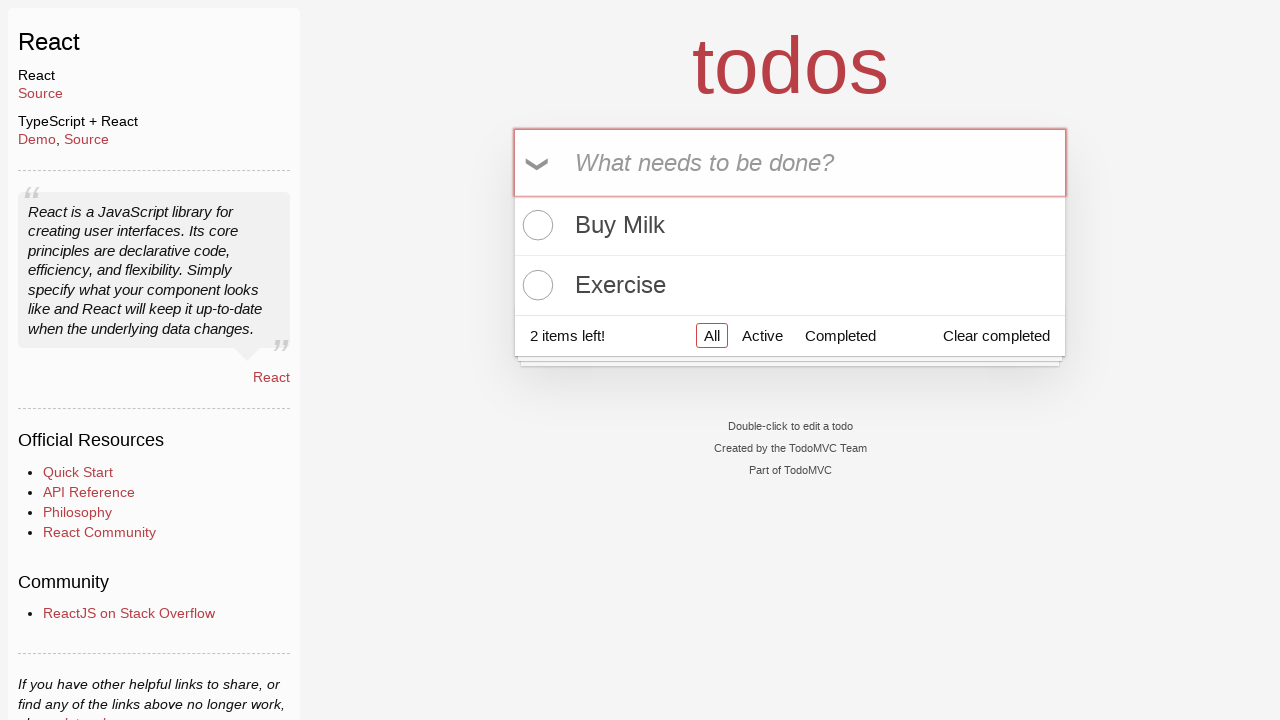

Verified second todo item contains 'Exercise'
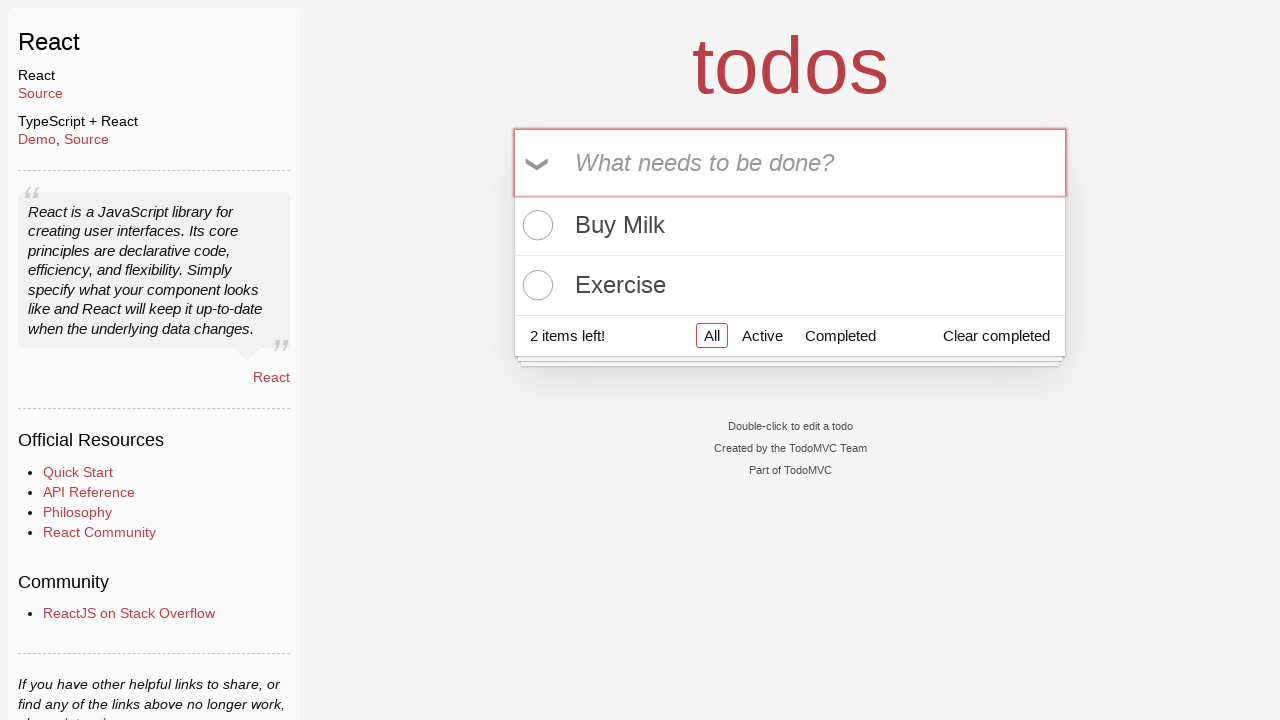

Filled input field with spaces only on .new-todo
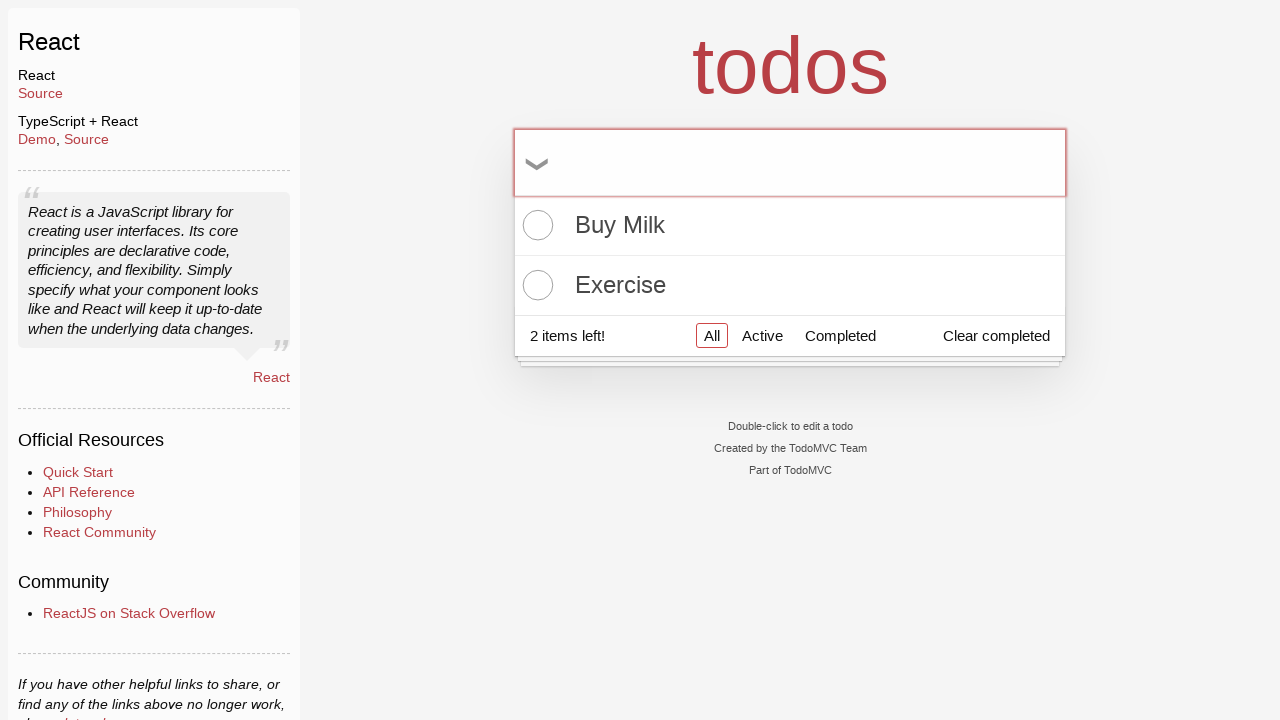

Pressed Enter to attempt adding empty (spaces-only) todo on .new-todo
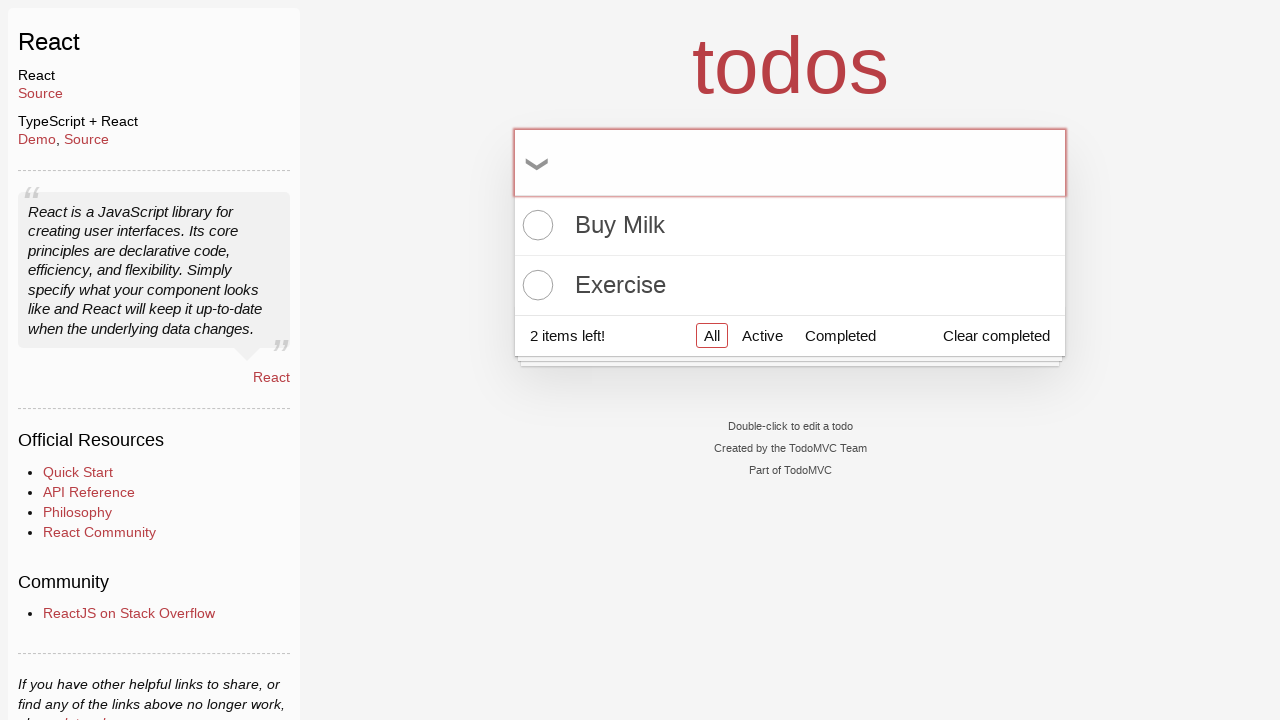

Located checkbox for first todo item
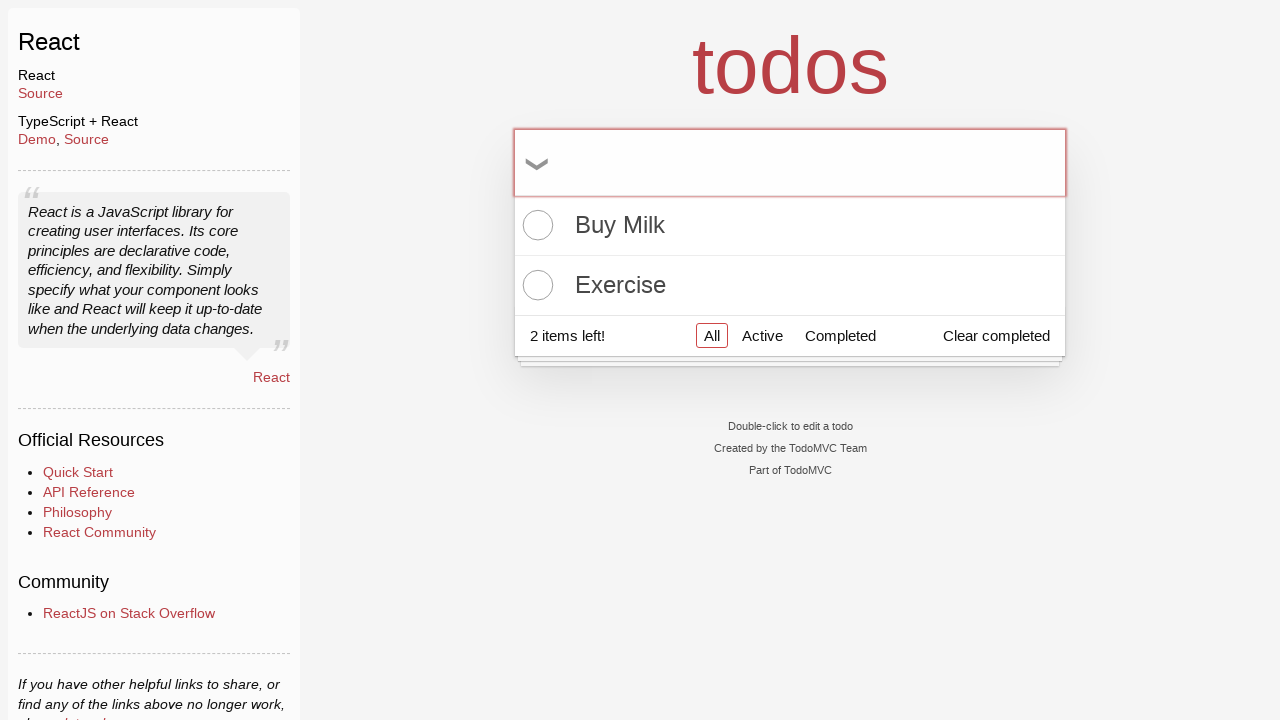

Located checkbox for second todo item
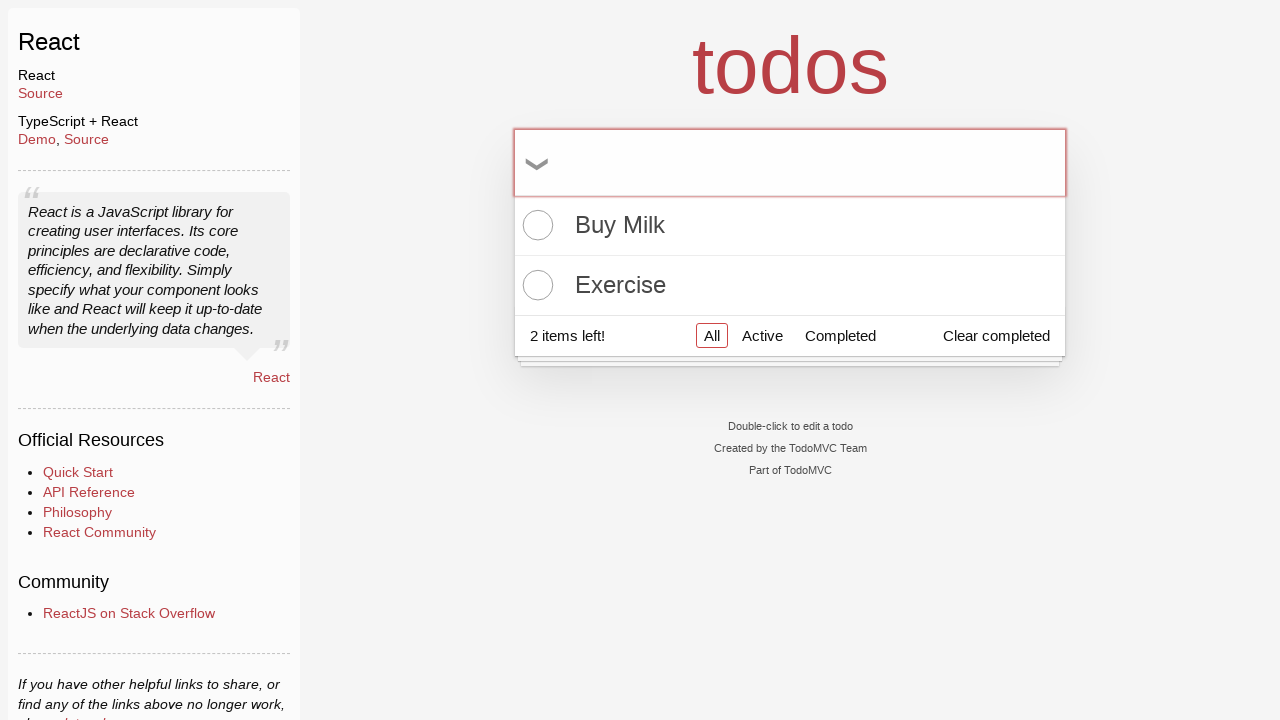

Verified first checkbox is visible
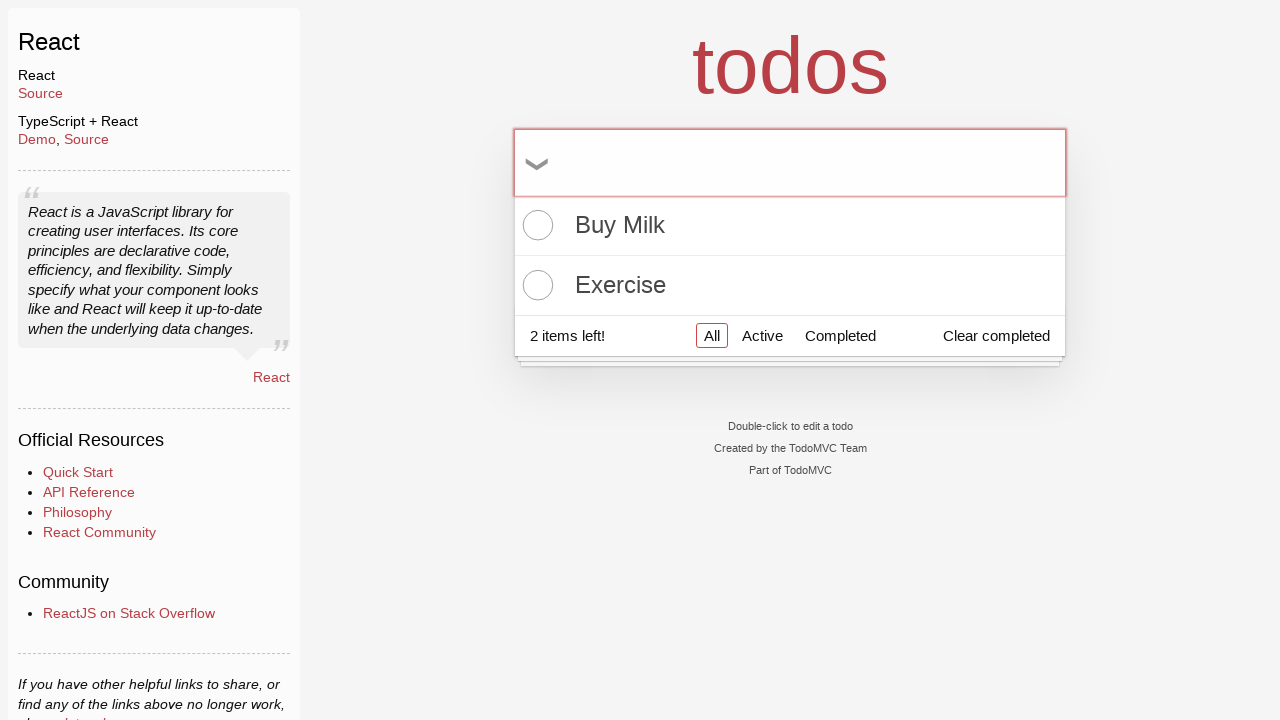

Verified second checkbox is visible
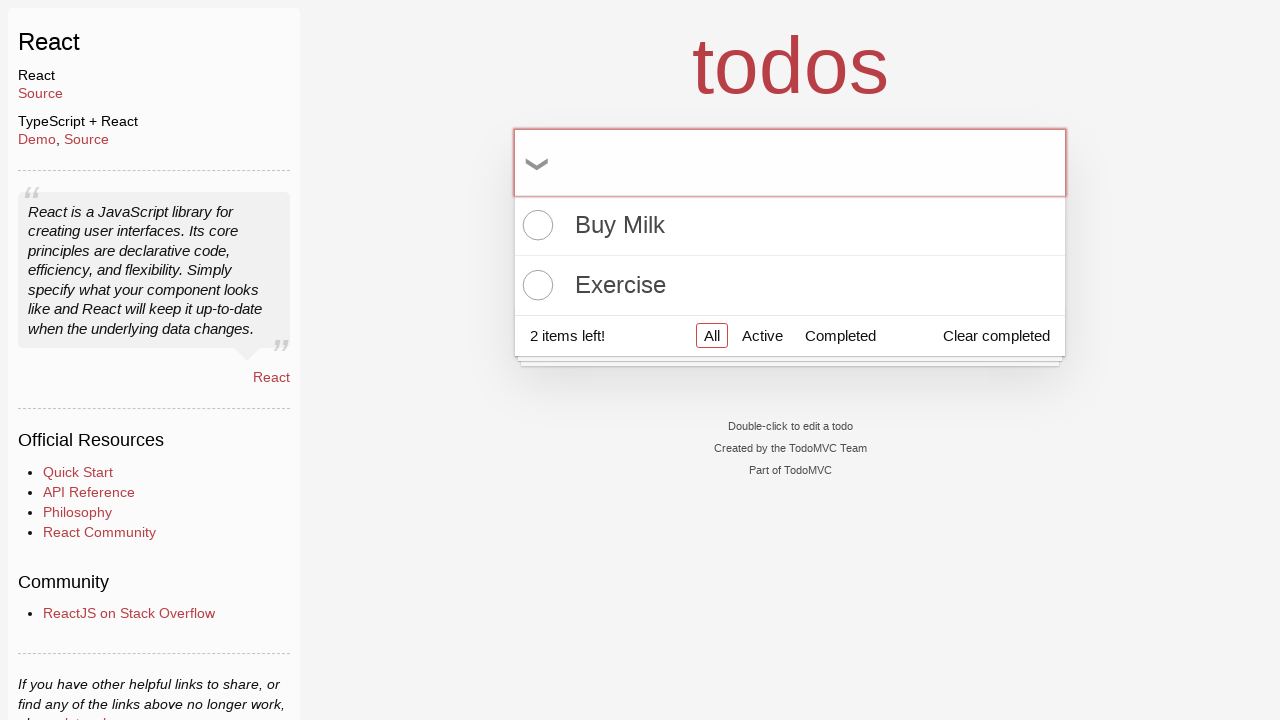

Located items counter element
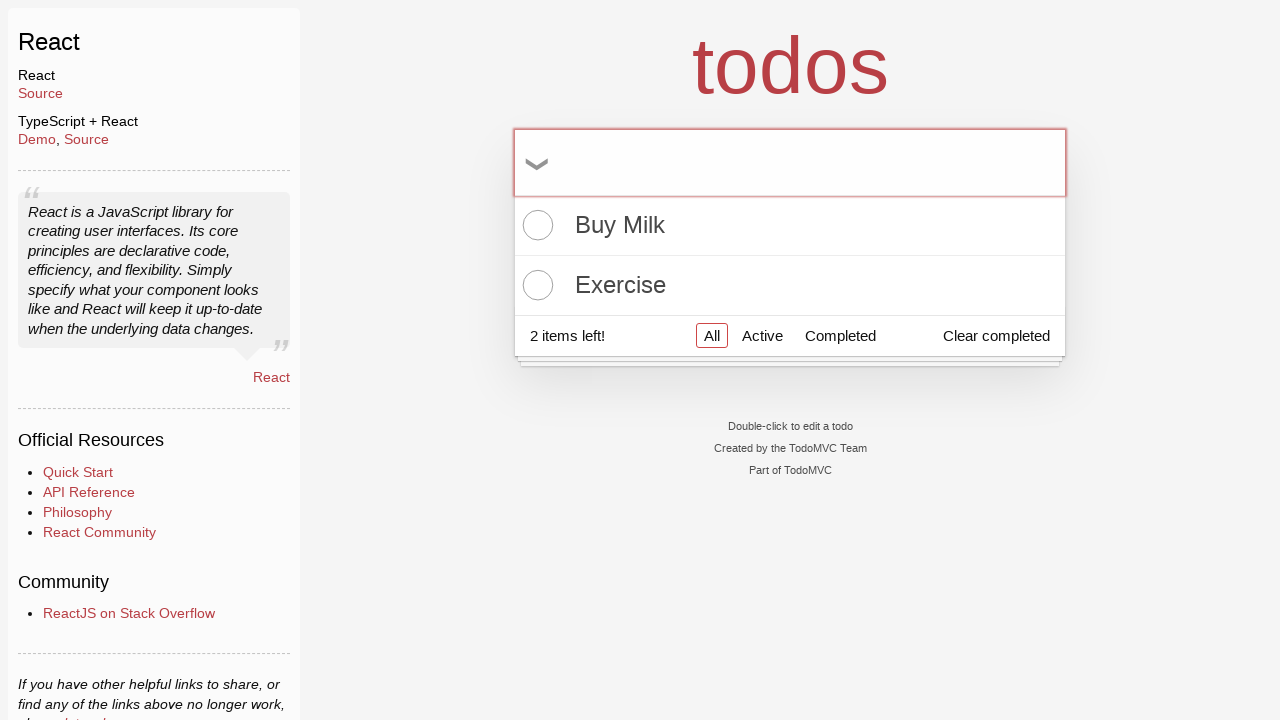

Retrieved initial todo count: 2 items left!
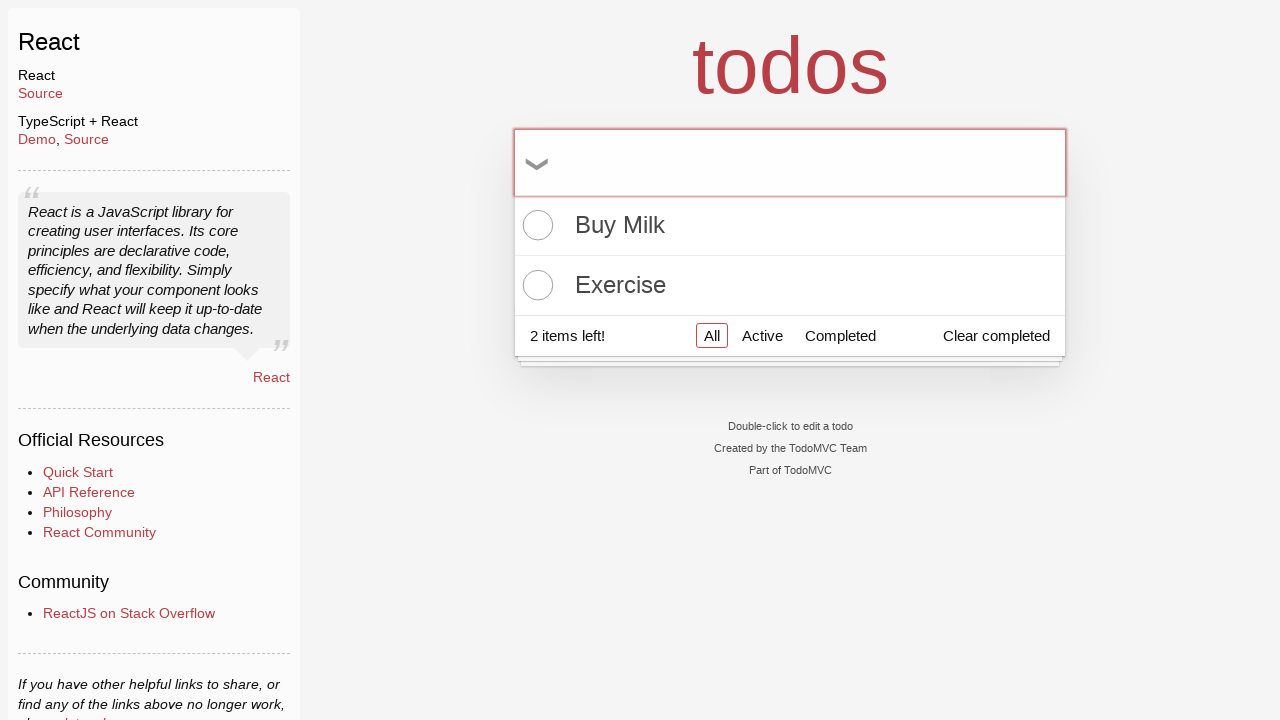

Parsed initial count as 2
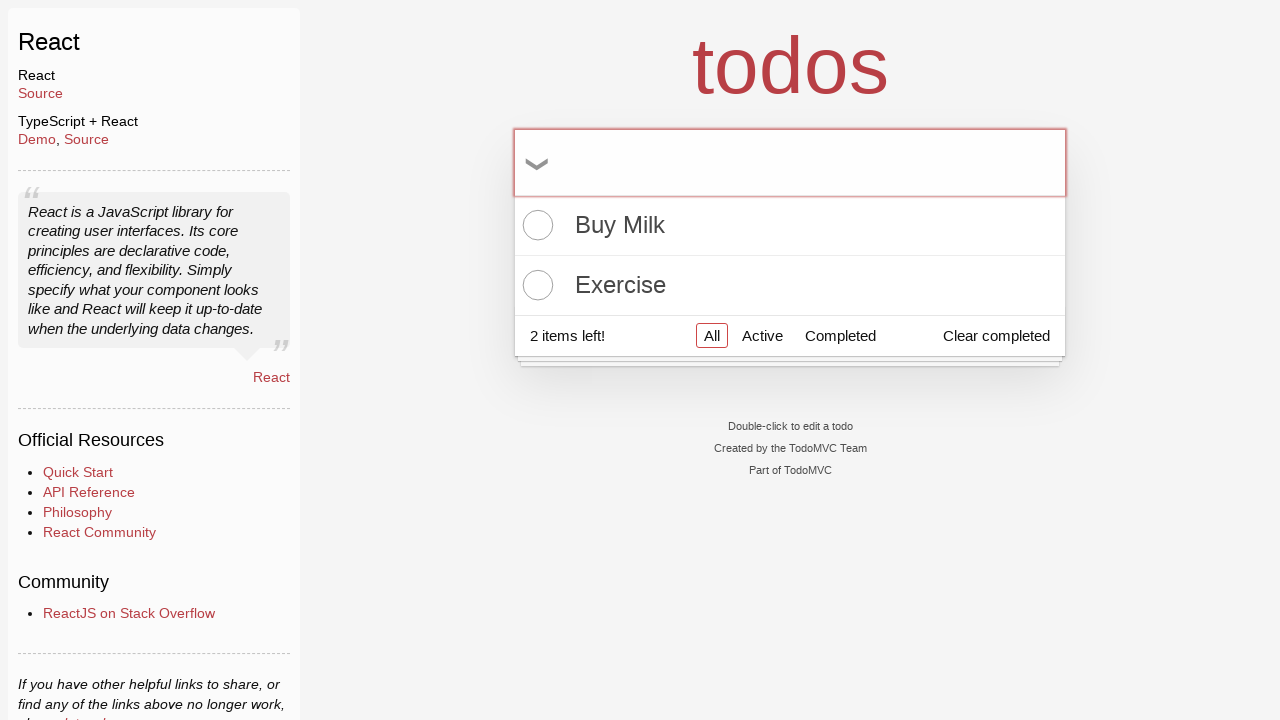

Filled input field with 'Walk the dog' on .new-todo
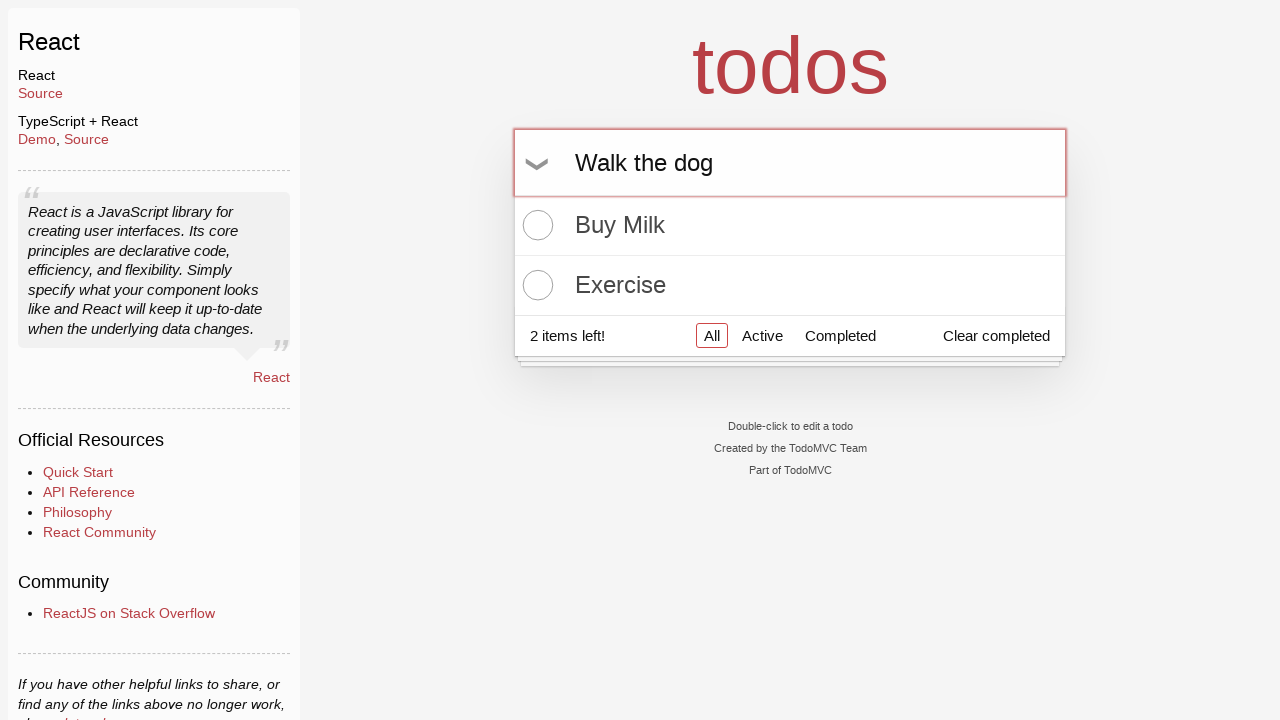

Pressed Enter to add third todo item 'Walk the dog' on .new-todo
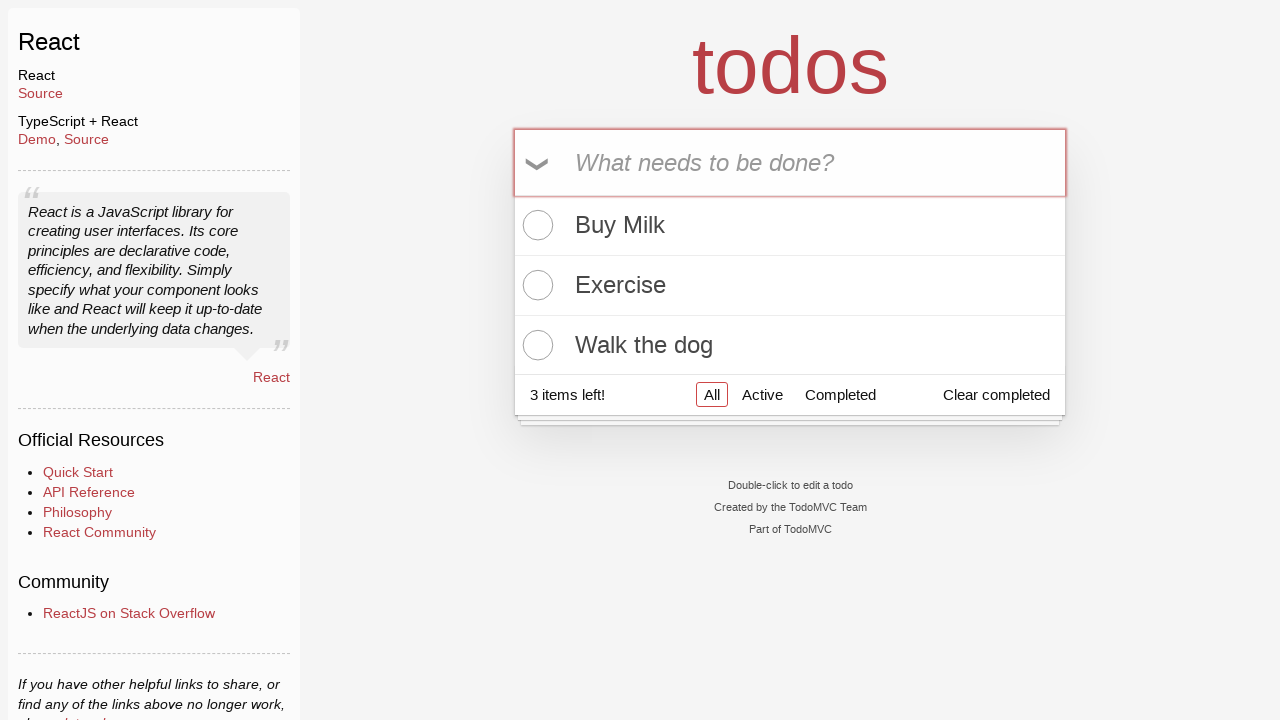

Waited for third todo item to appear
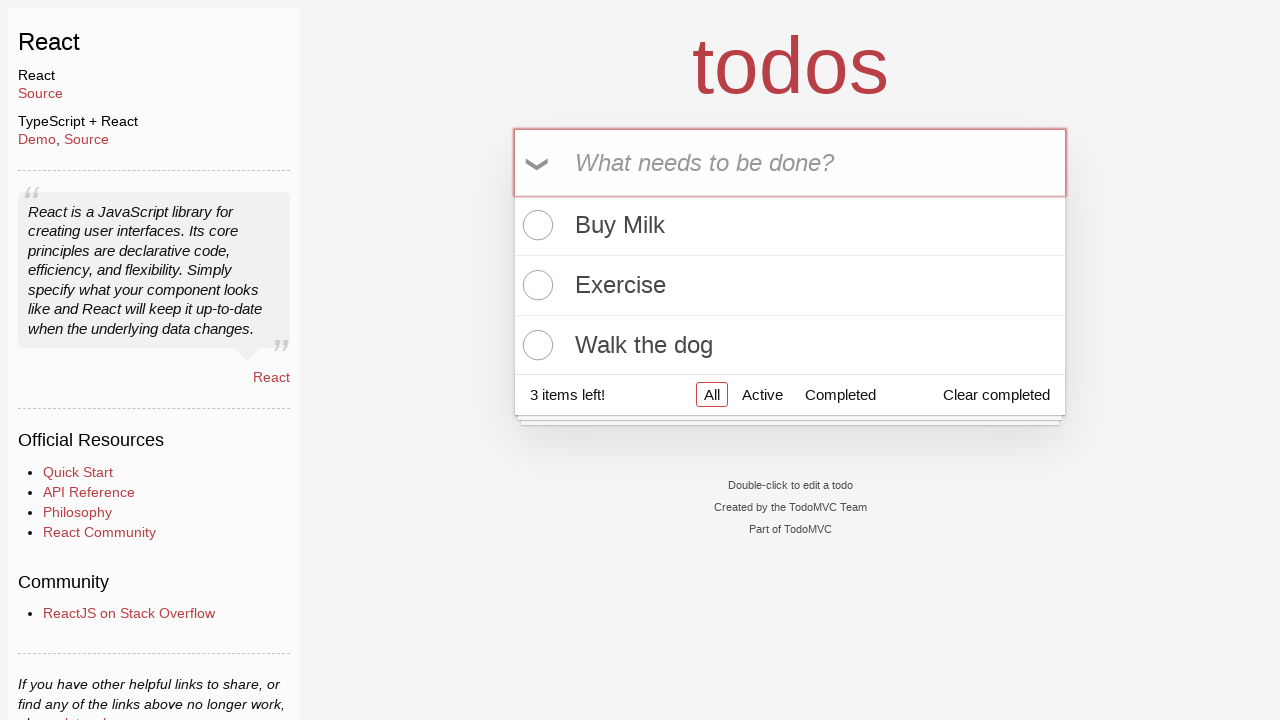

Retrieved updated todo count: 3 items left!
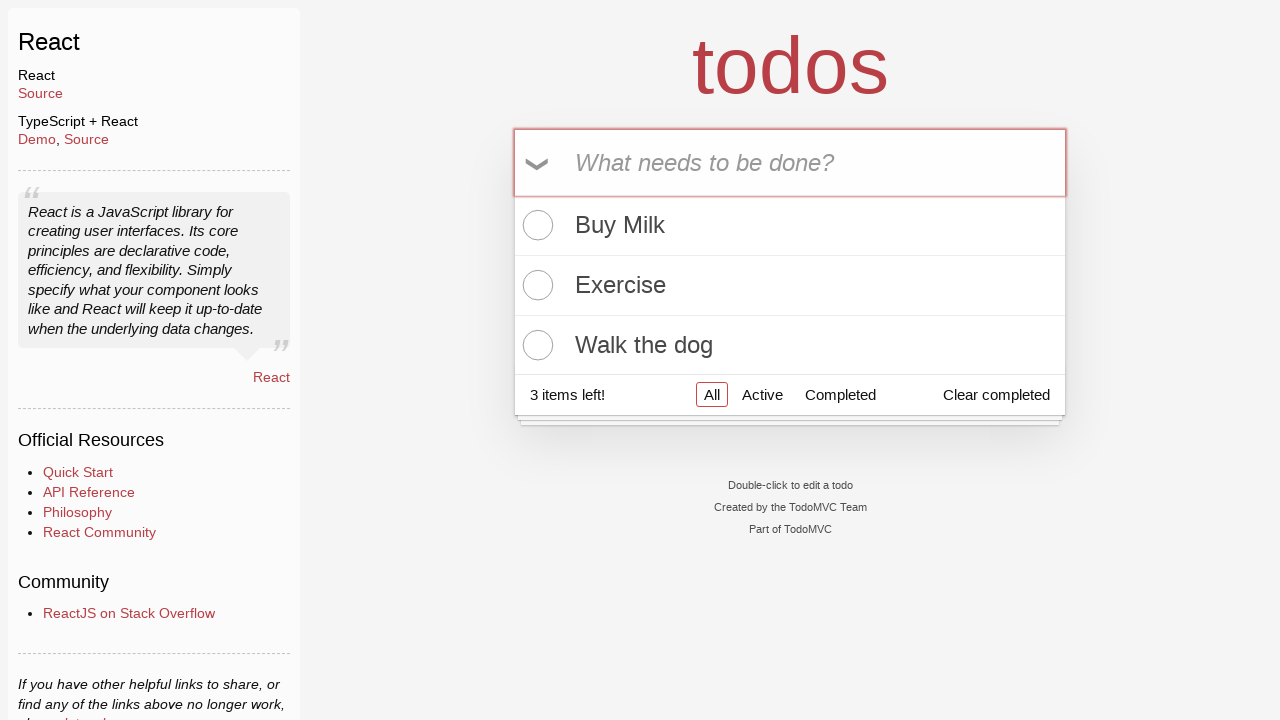

Parsed updated count as 3
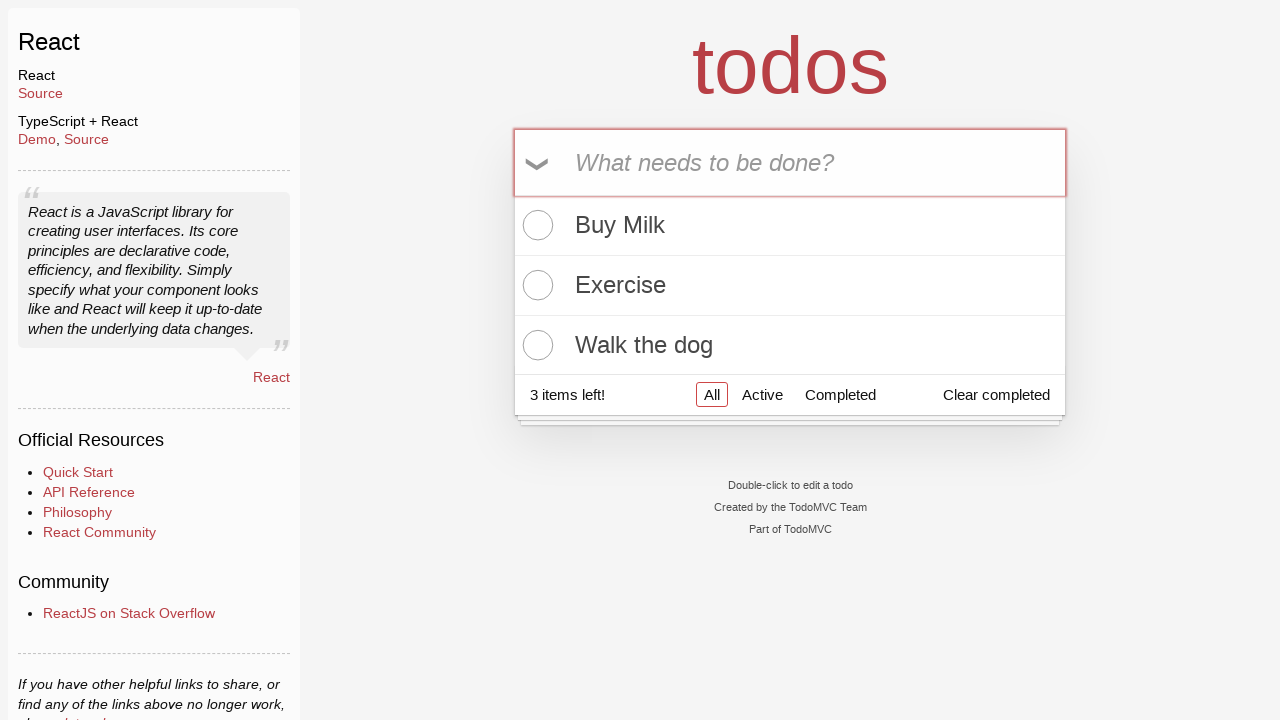

Verified count increased from 2 to 3
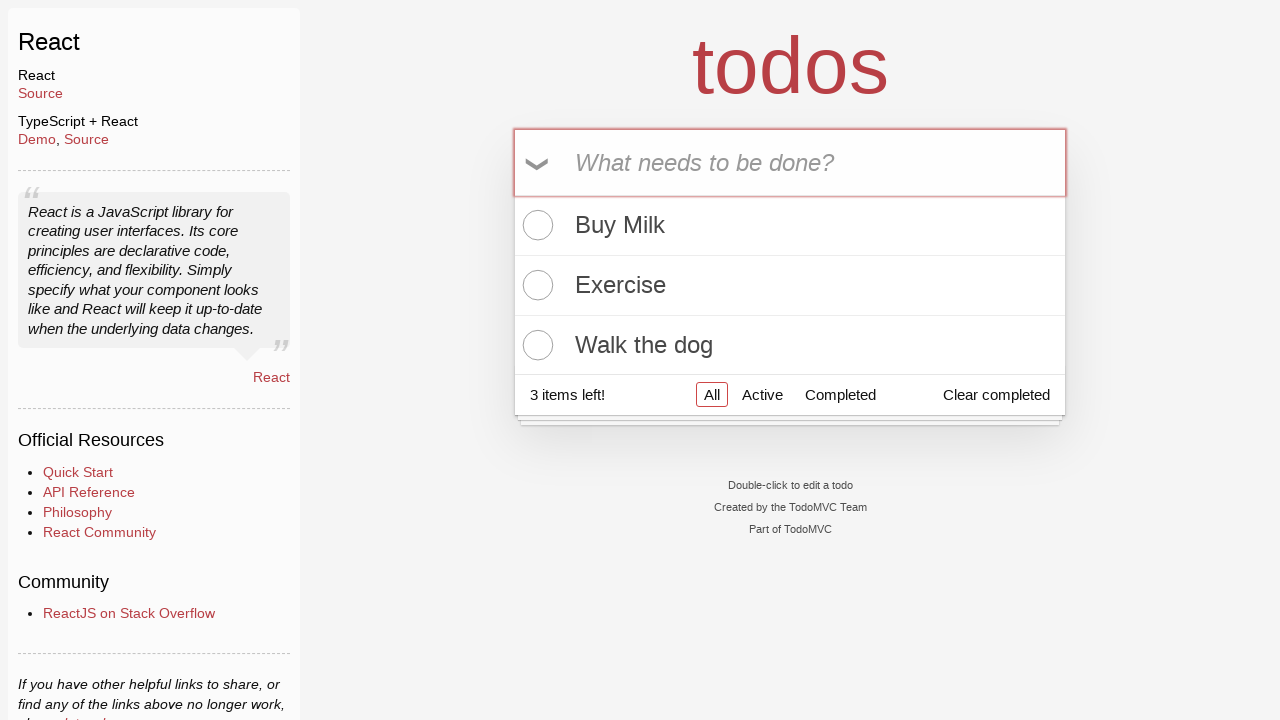

Retrieved todo count before deletion: 3 items left!
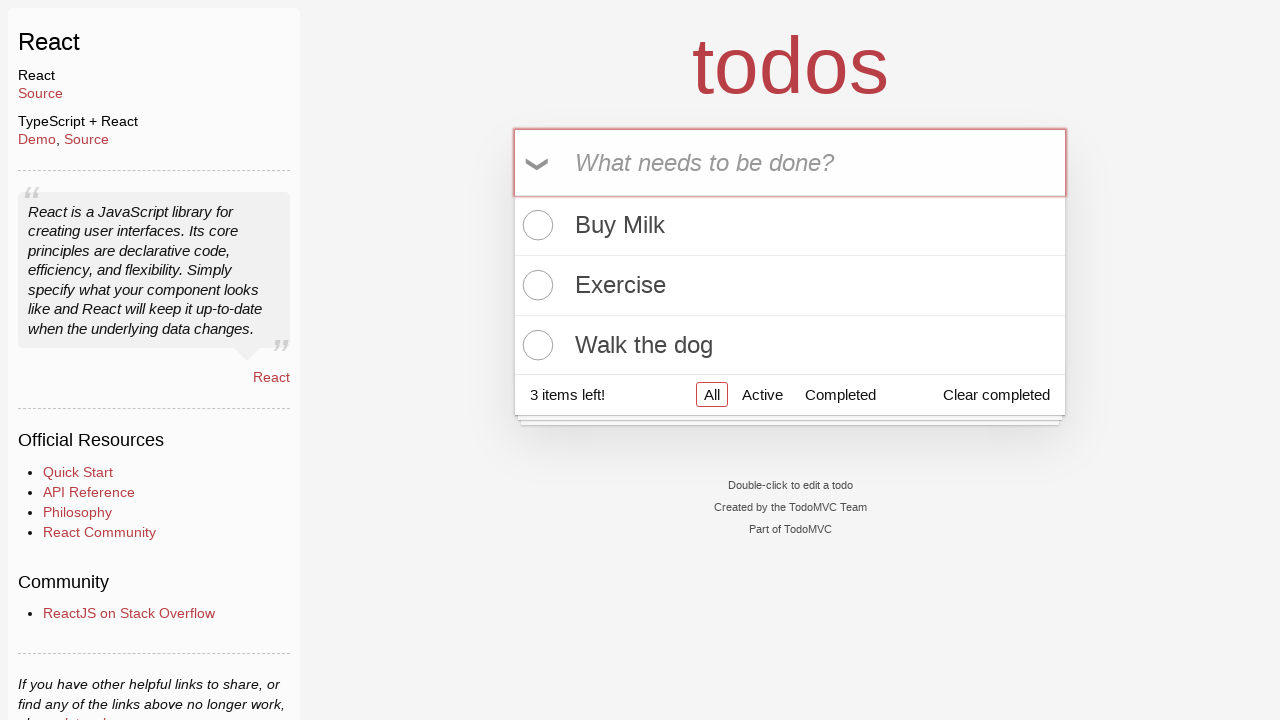

Parsed count before deletion as 3
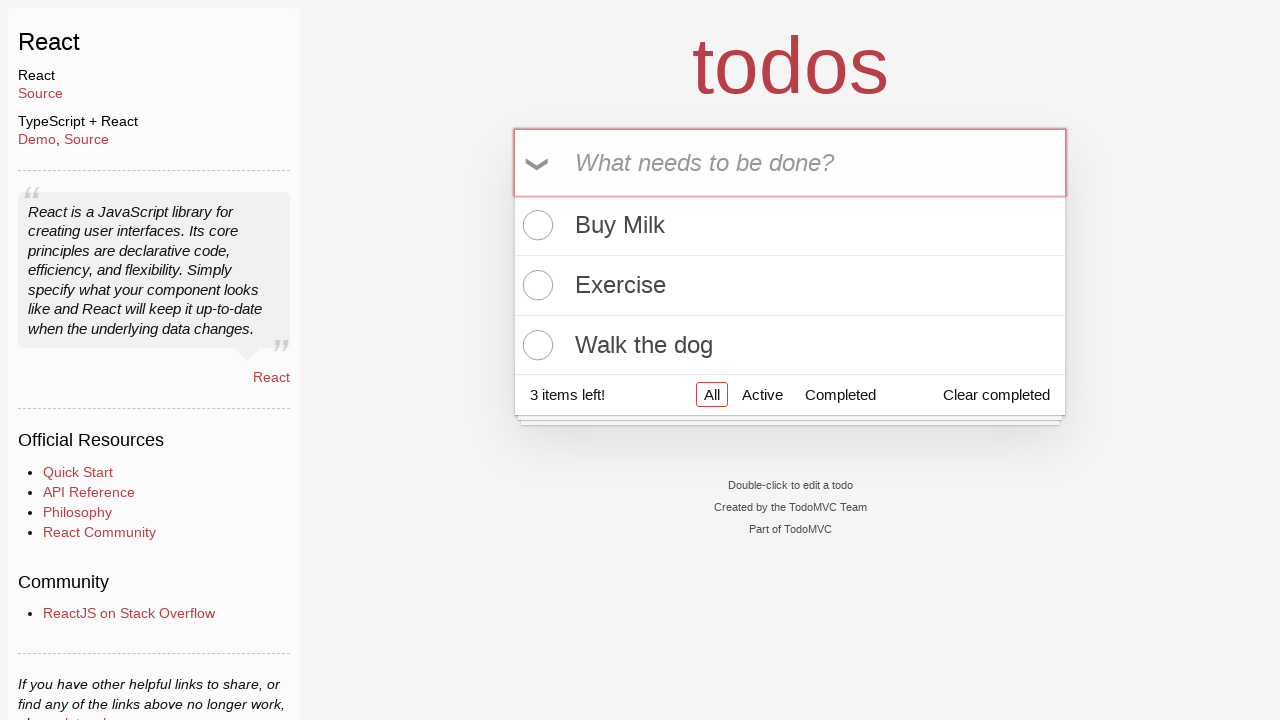

Located first todo item to delete
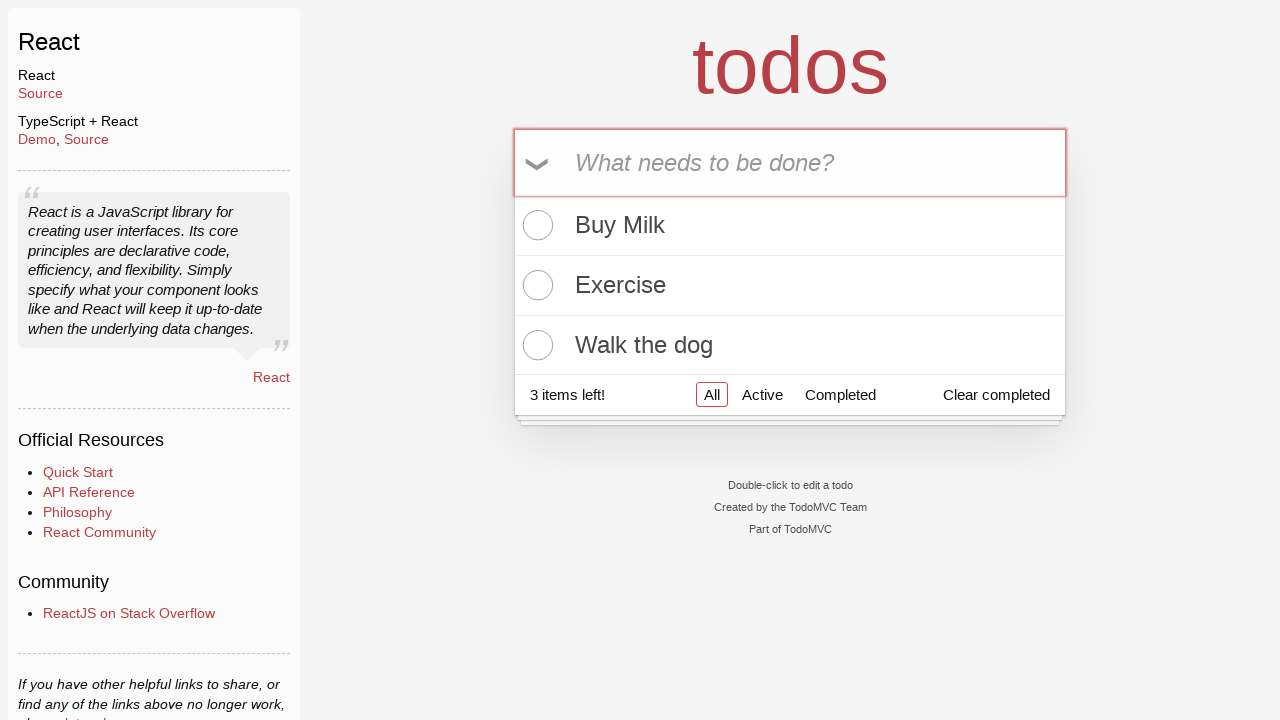

Located delete button for first todo item
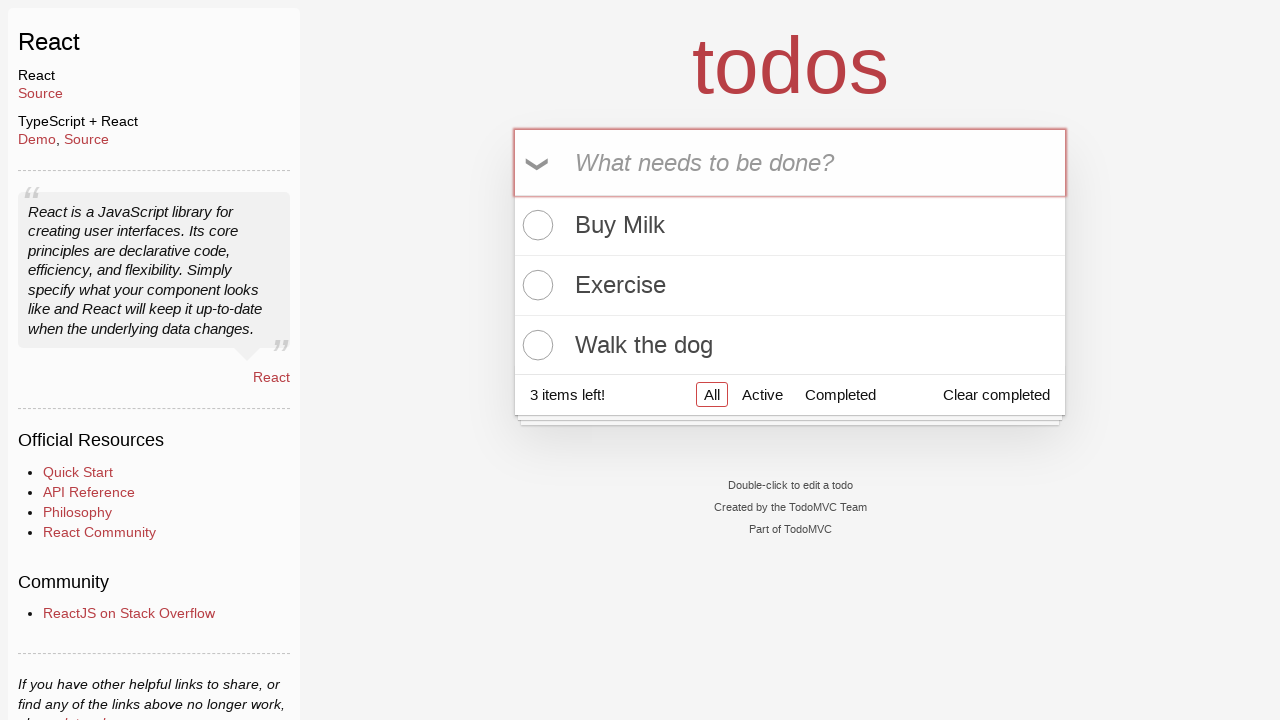

Hovered over first todo item to reveal delete button at (790, 226) on xpath=//ul[@class='todo-list']/li[1]
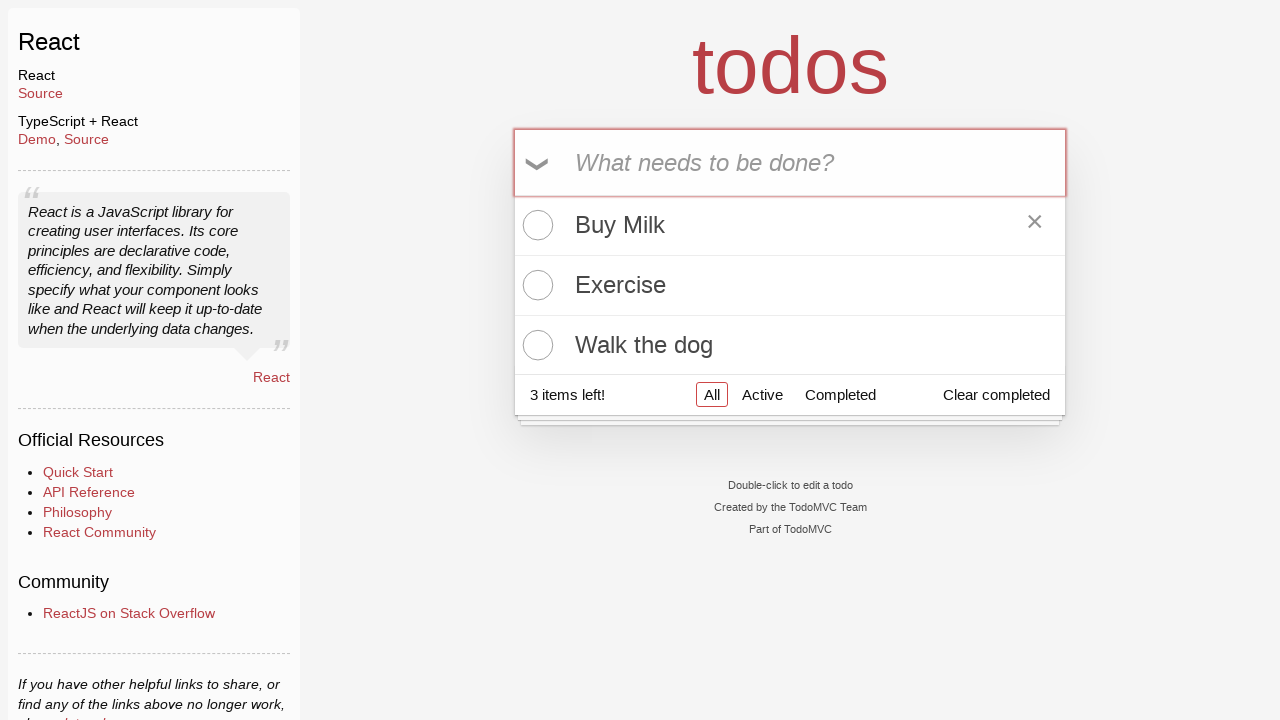

Clicked delete button to remove first todo item at (1035, 225) on xpath=//ul[@class='todo-list']/li[1] >> .destroy
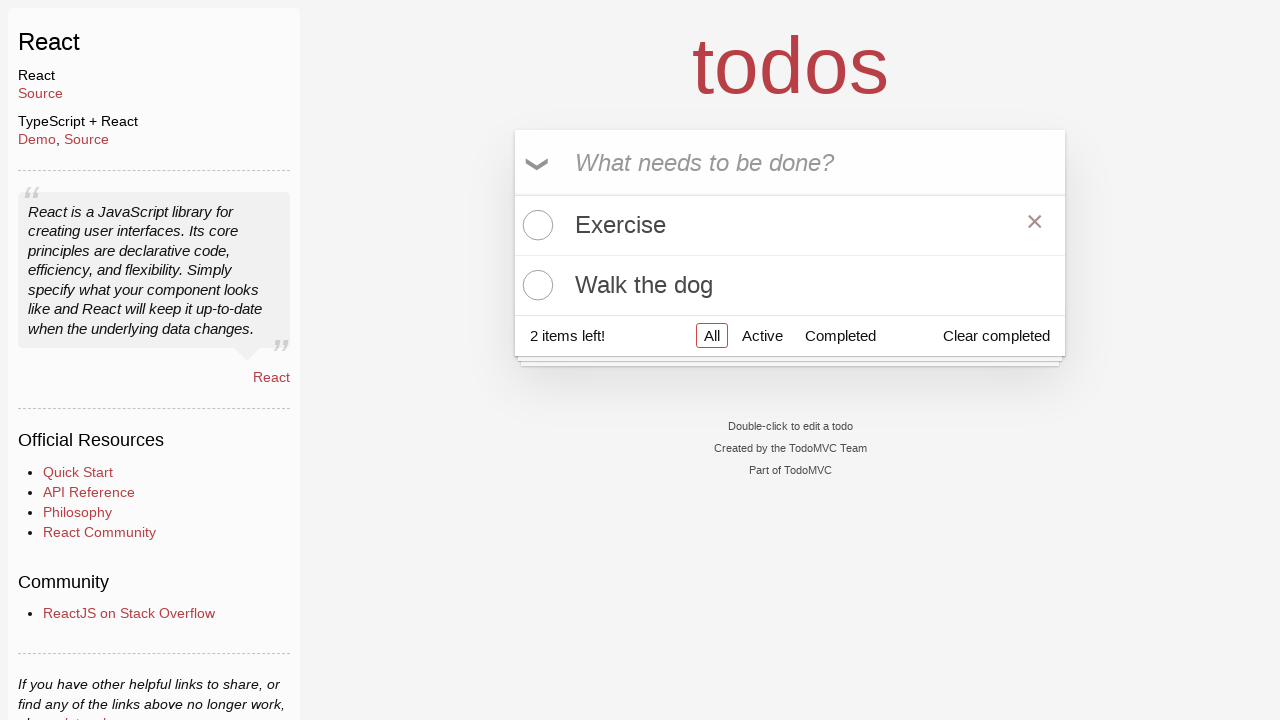

Waited for todo item to be removed (count should be 2)
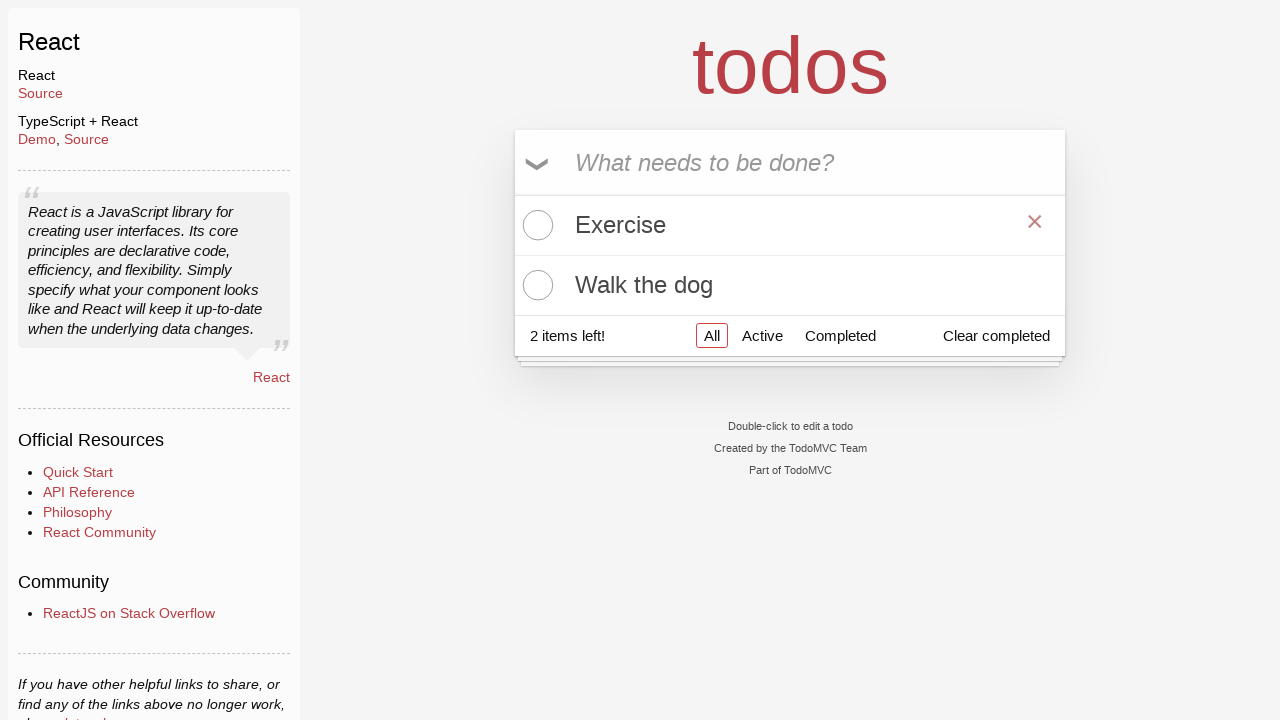

Retrieved todo count after deletion: 2 items left!
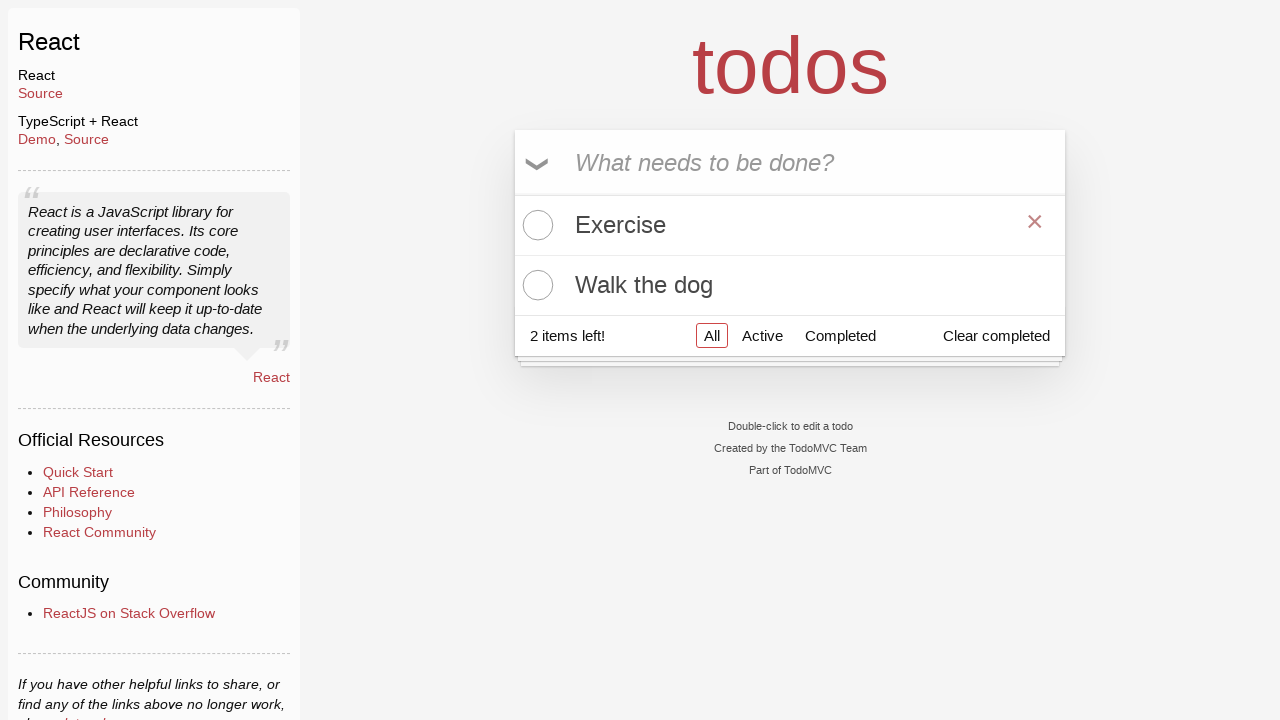

Parsed count after deletion as 2
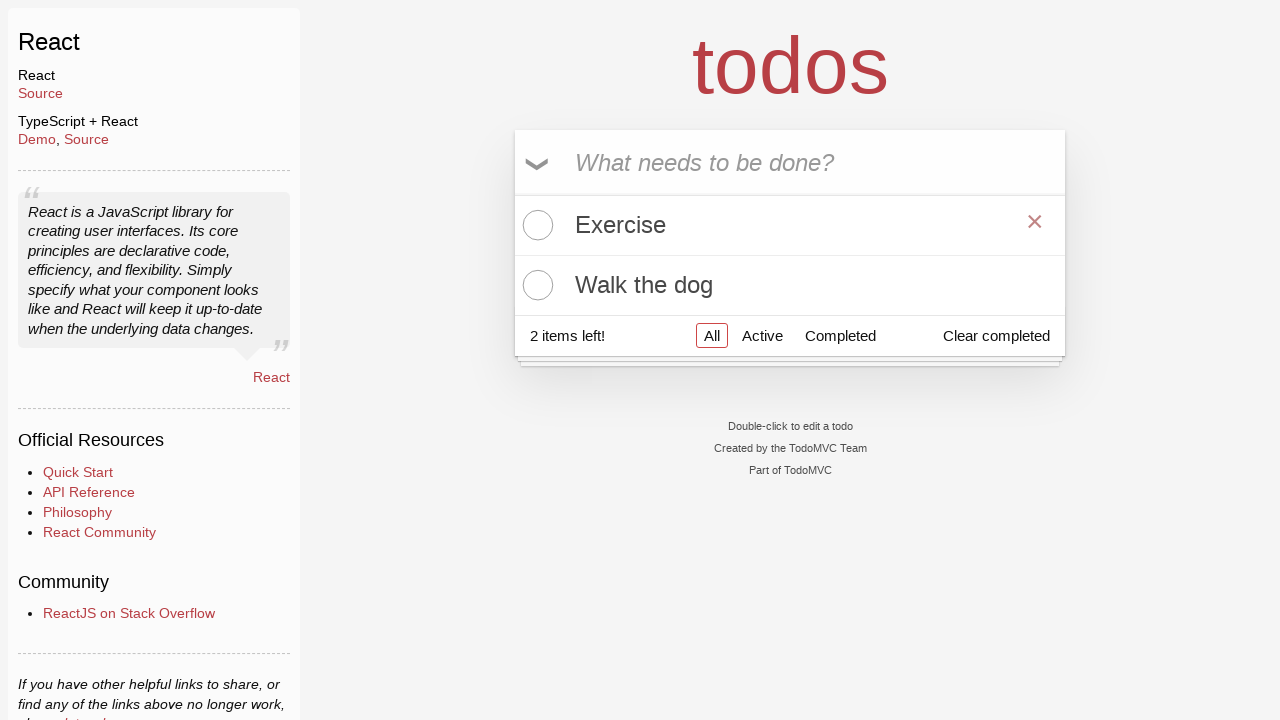

Verified count decreased from 3 to 2
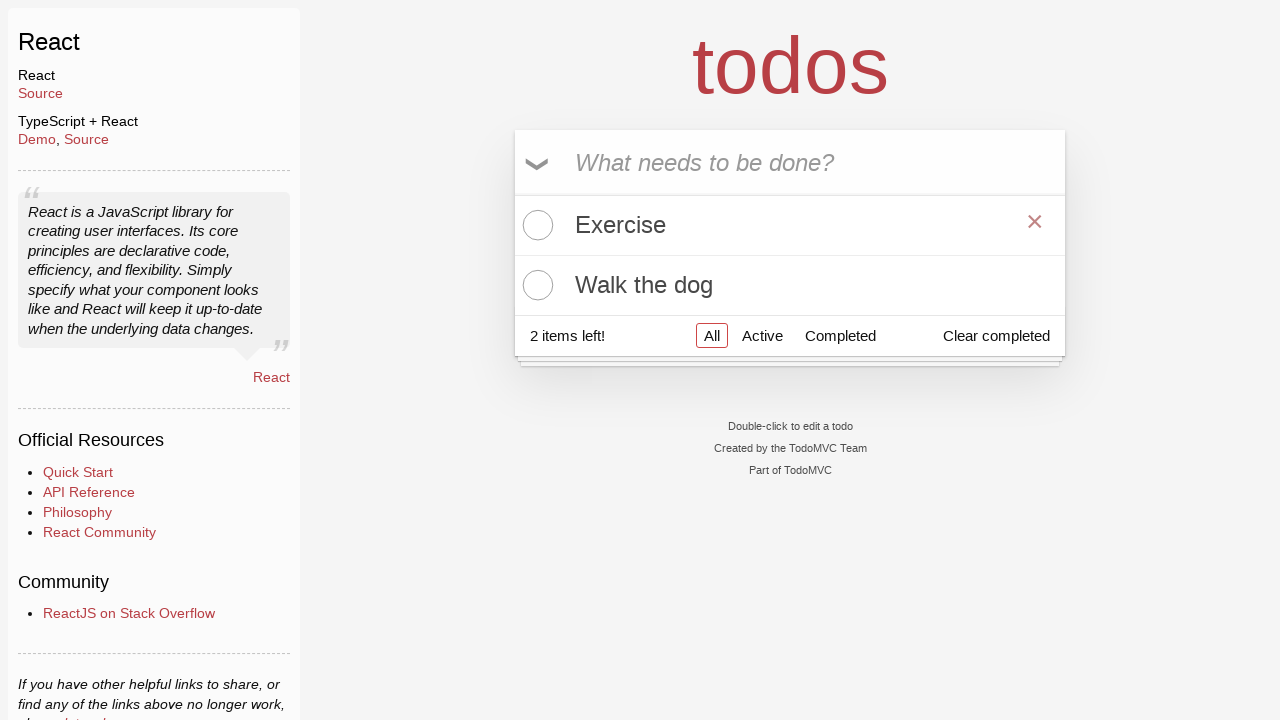

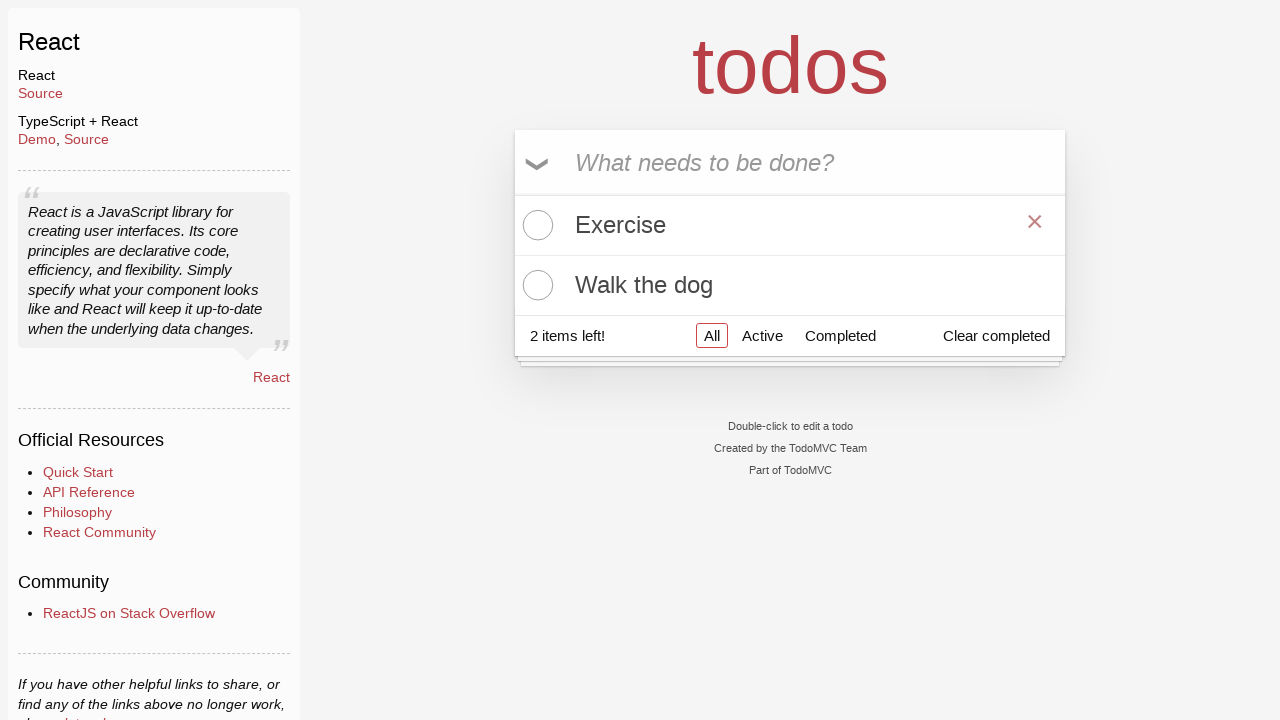